Tests a banking application workflow including: logging in as manager, adding a customer, opening an account, logging in as customer, making deposits and withdrawals, viewing transactions, and deleting a customer.

Starting URL: https://www.globalsqa.com/angularJs-protractor/BankingProject

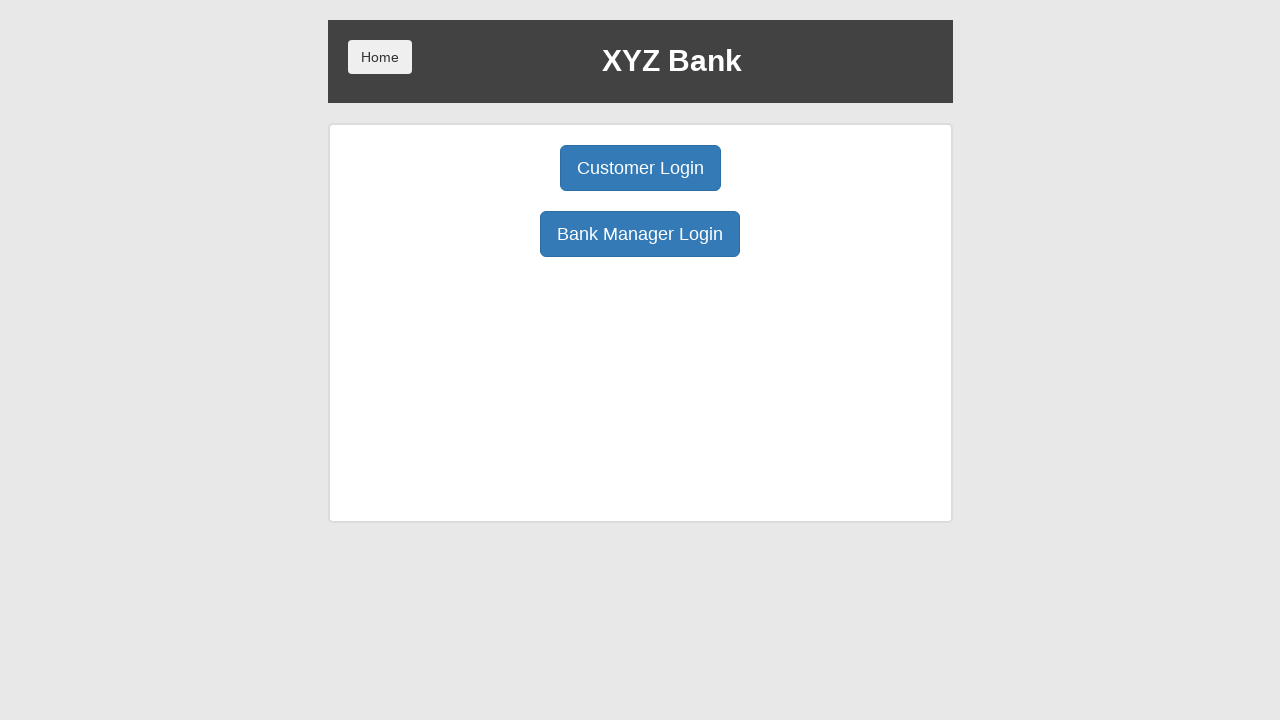

Manager login button selector found
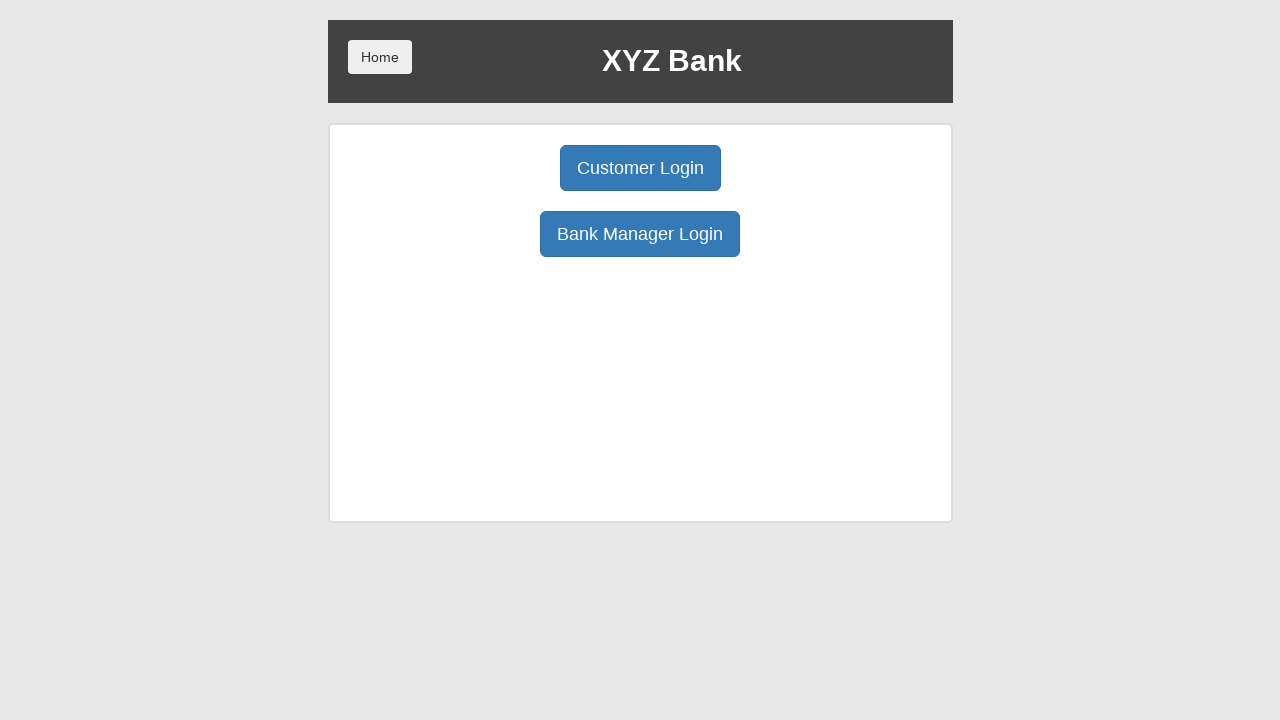

Clicked Manager Login button at (640, 234) on xpath=//button[@ng-click='manager()']
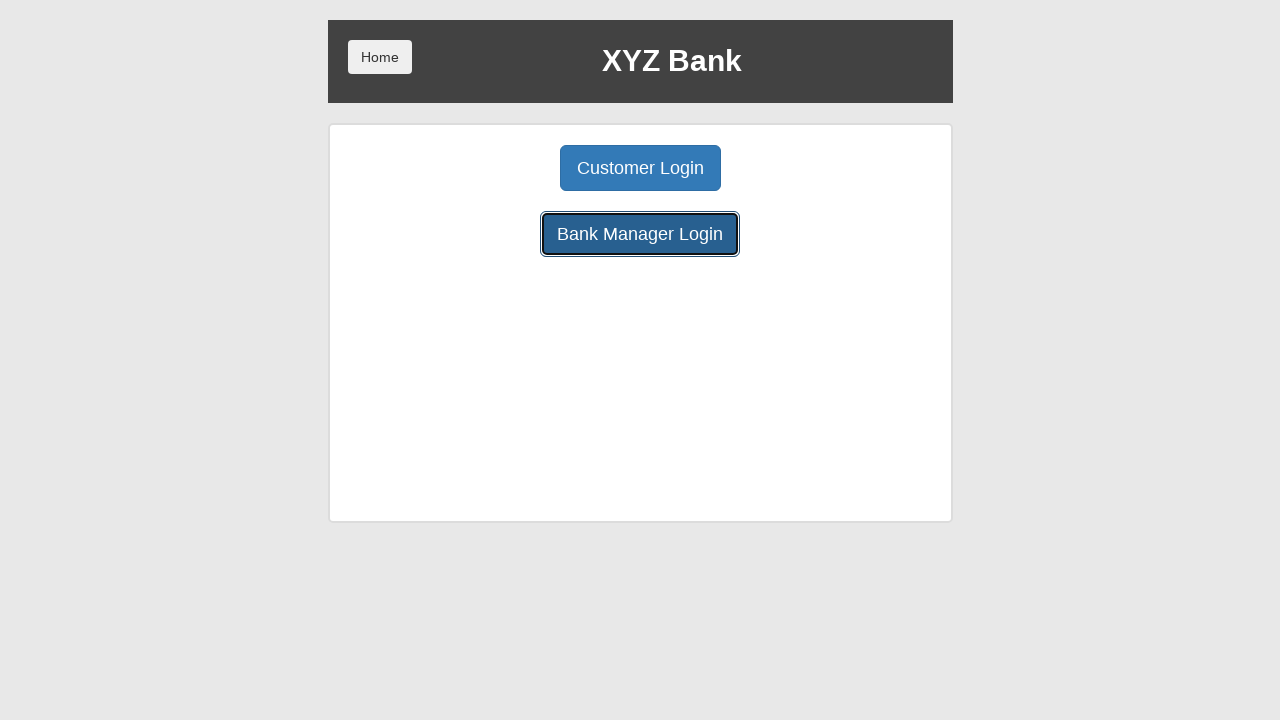

Add Customer button selector found
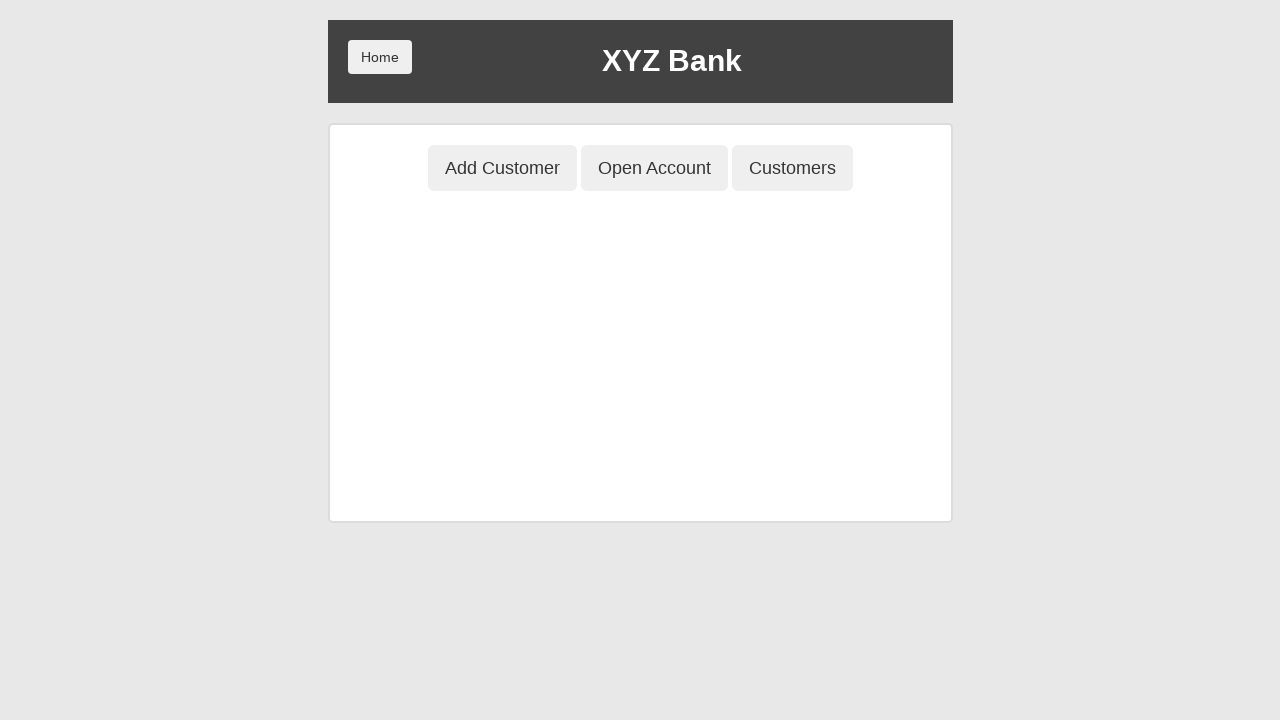

Clicked Add Customer button at (502, 168) on xpath=//button[@ng-click='addCust()']
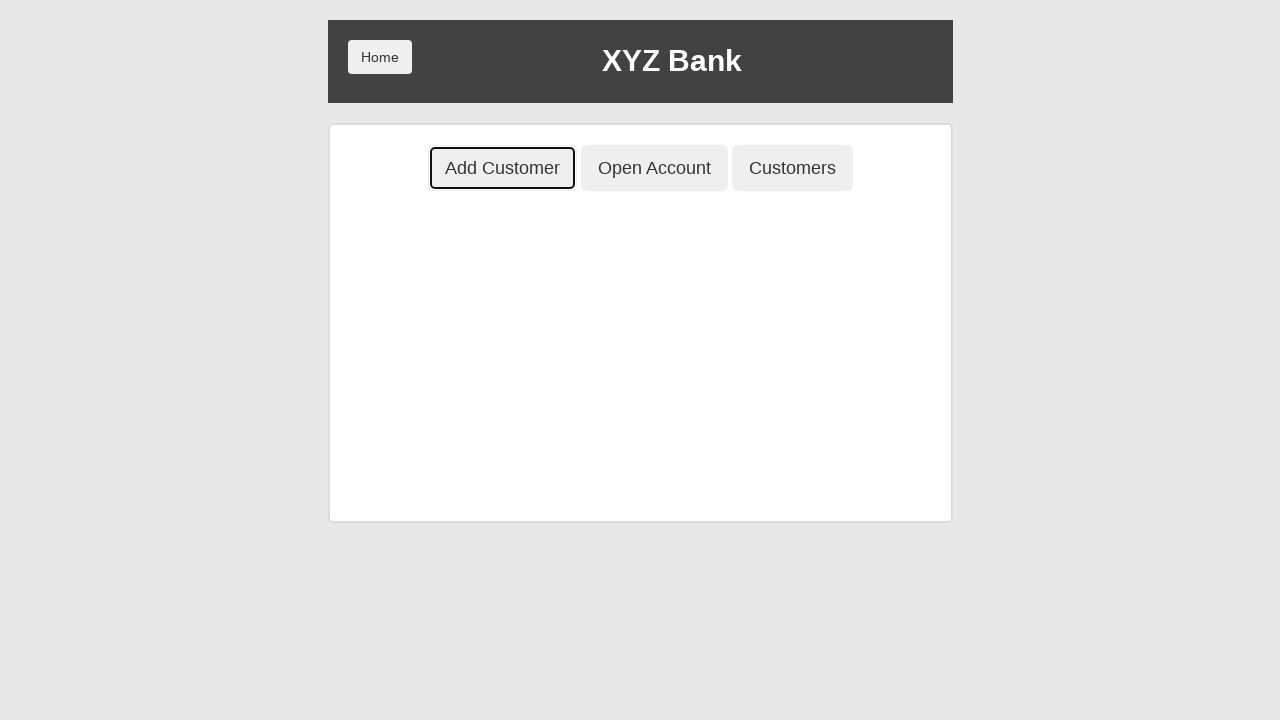

Customer form fields loaded
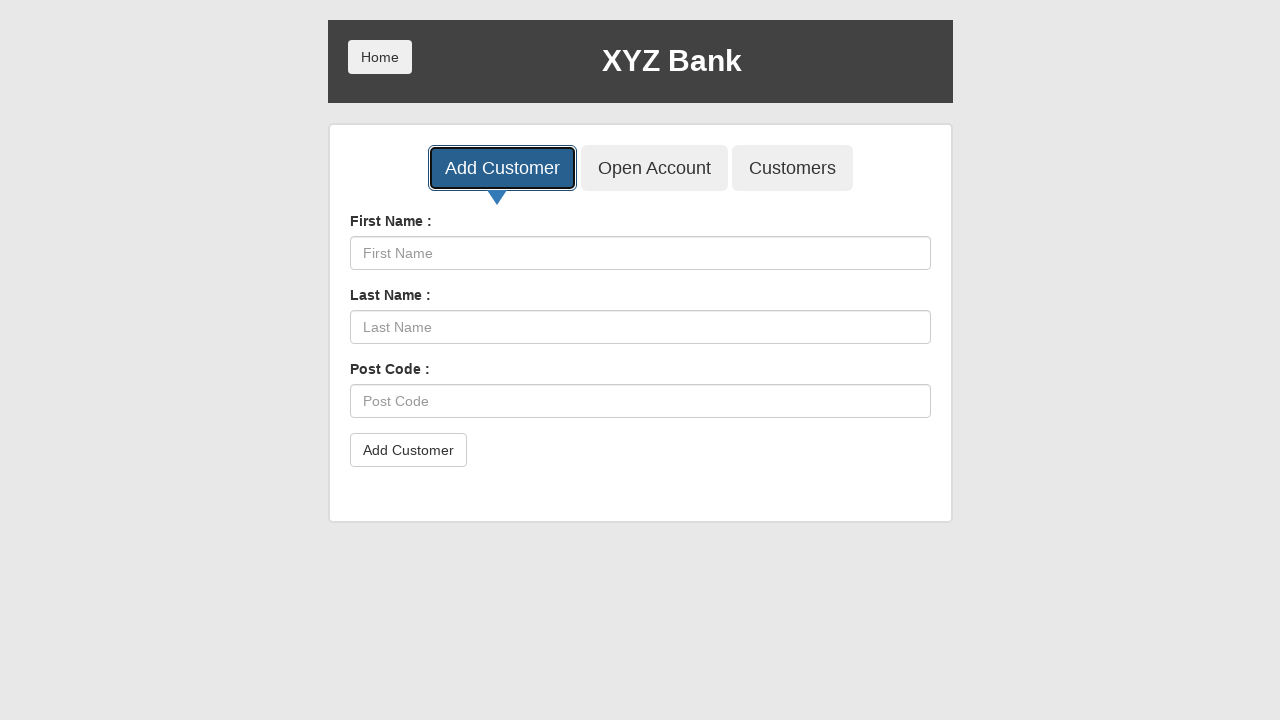

Filled first name with 'Malik' on //input[@ng-model='fName']
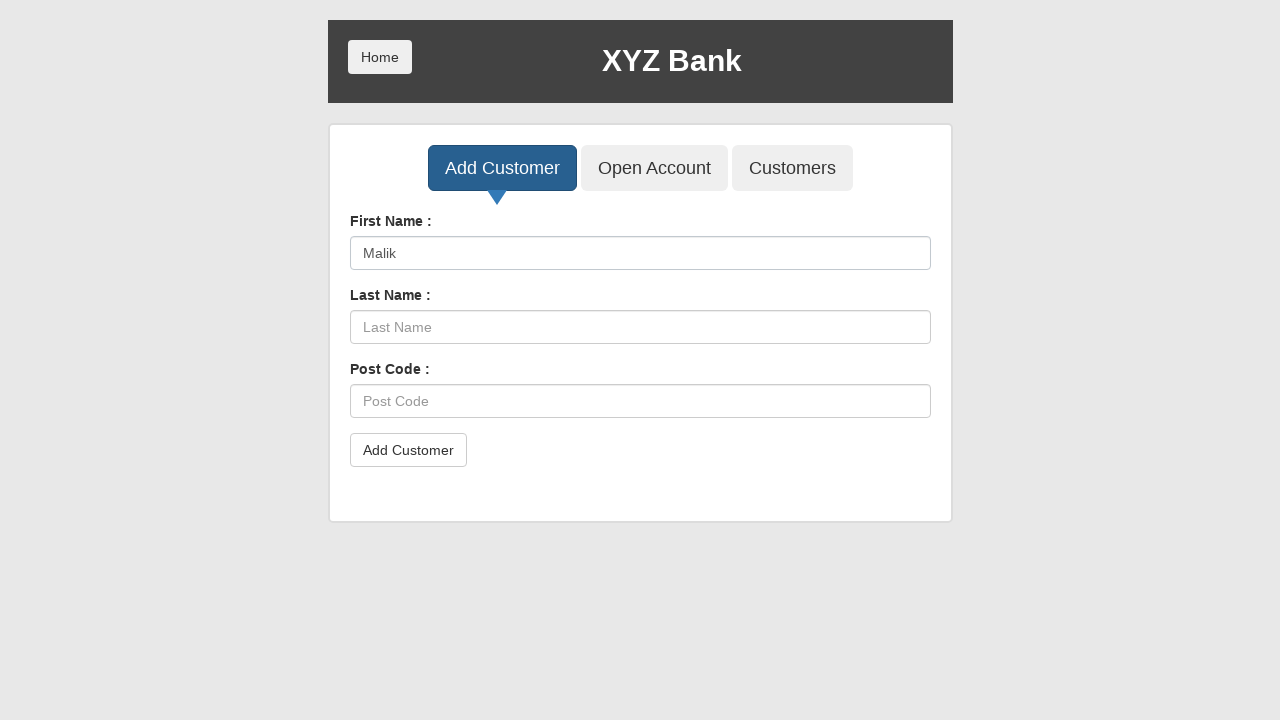

Filled last name with 'Ajay' on //input[@ng-model='lName']
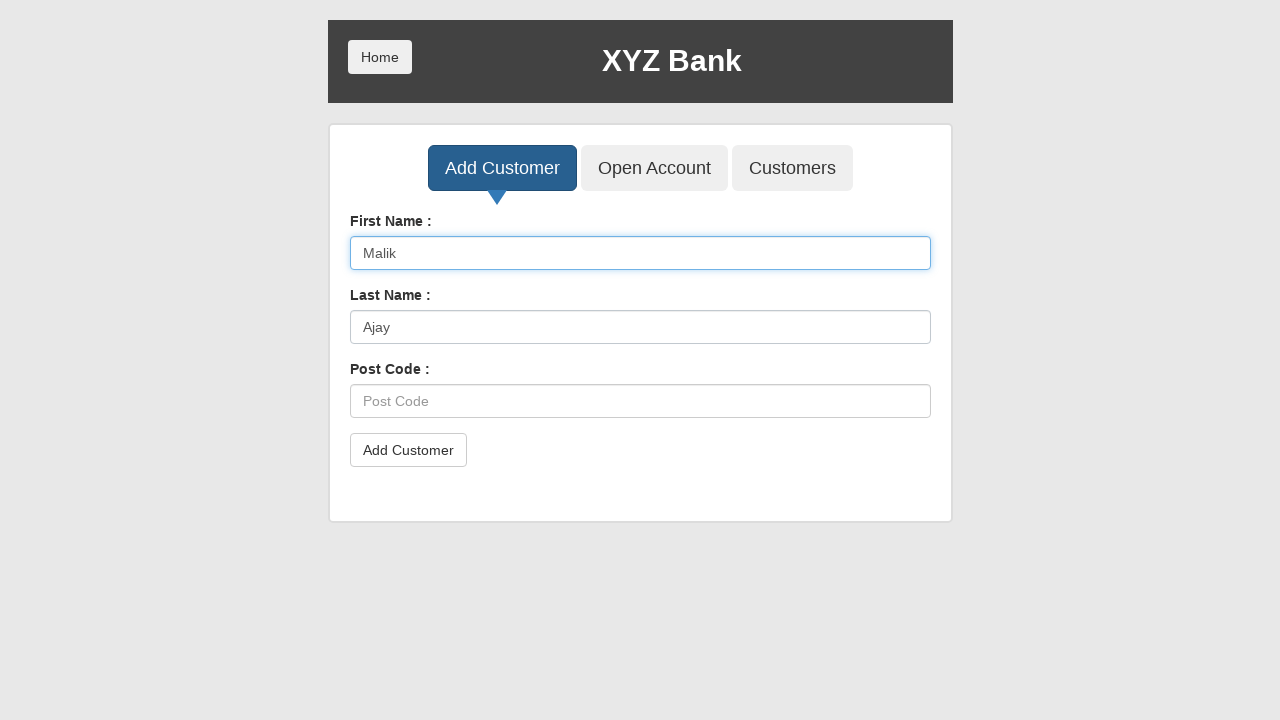

Filled postal code with '4123' on //input[@ng-model='postCd']
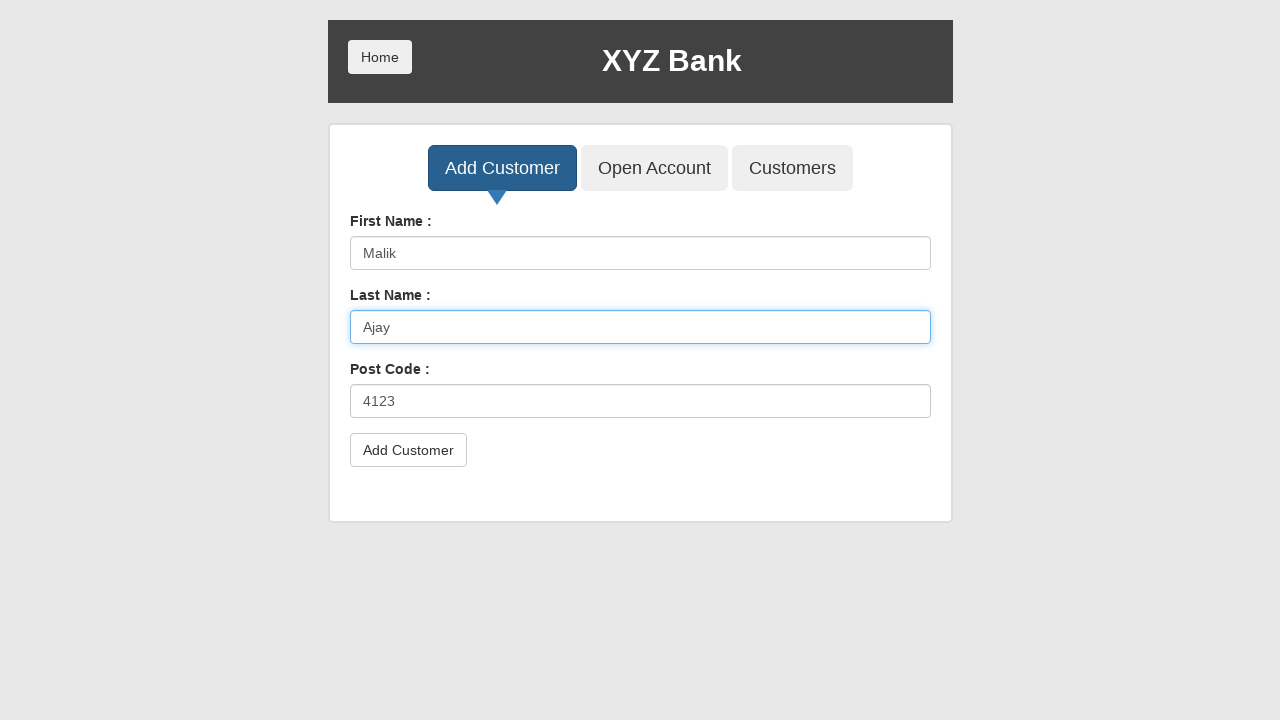

Clicked Add Customer submit button at (408, 450) on xpath=//button[@class='btn btn-default']
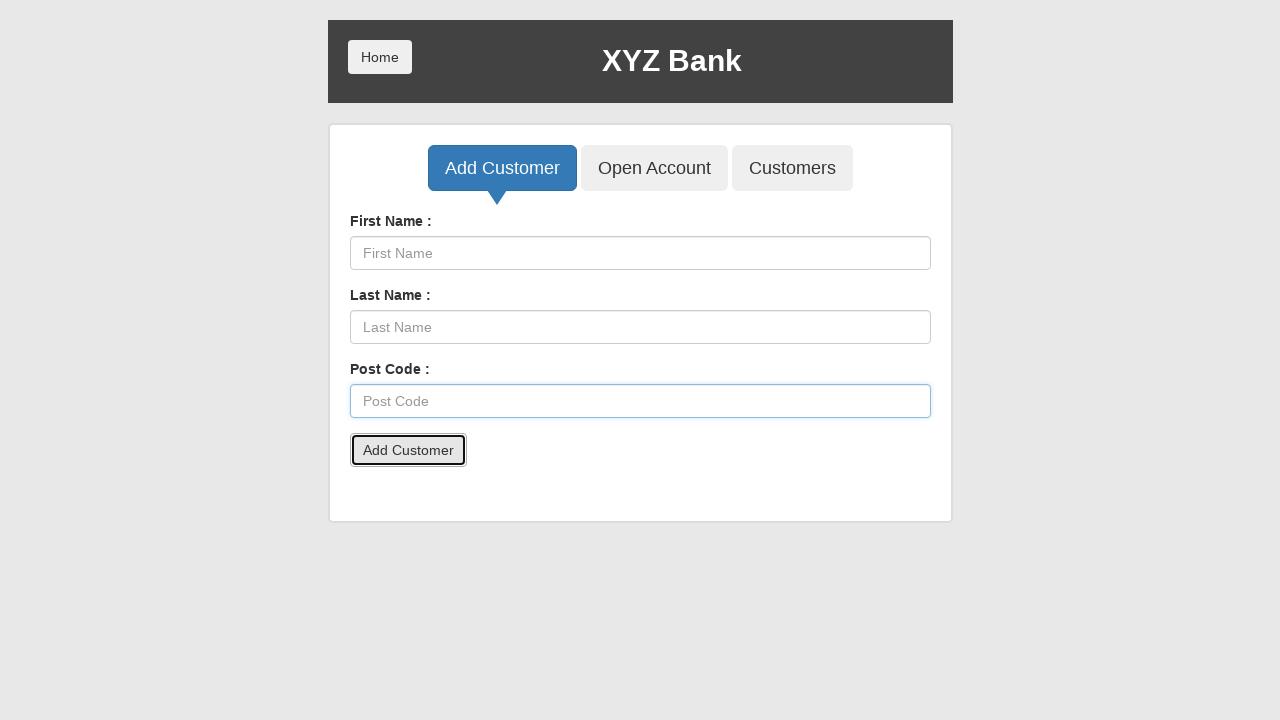

Set up dialog handler to accept alerts
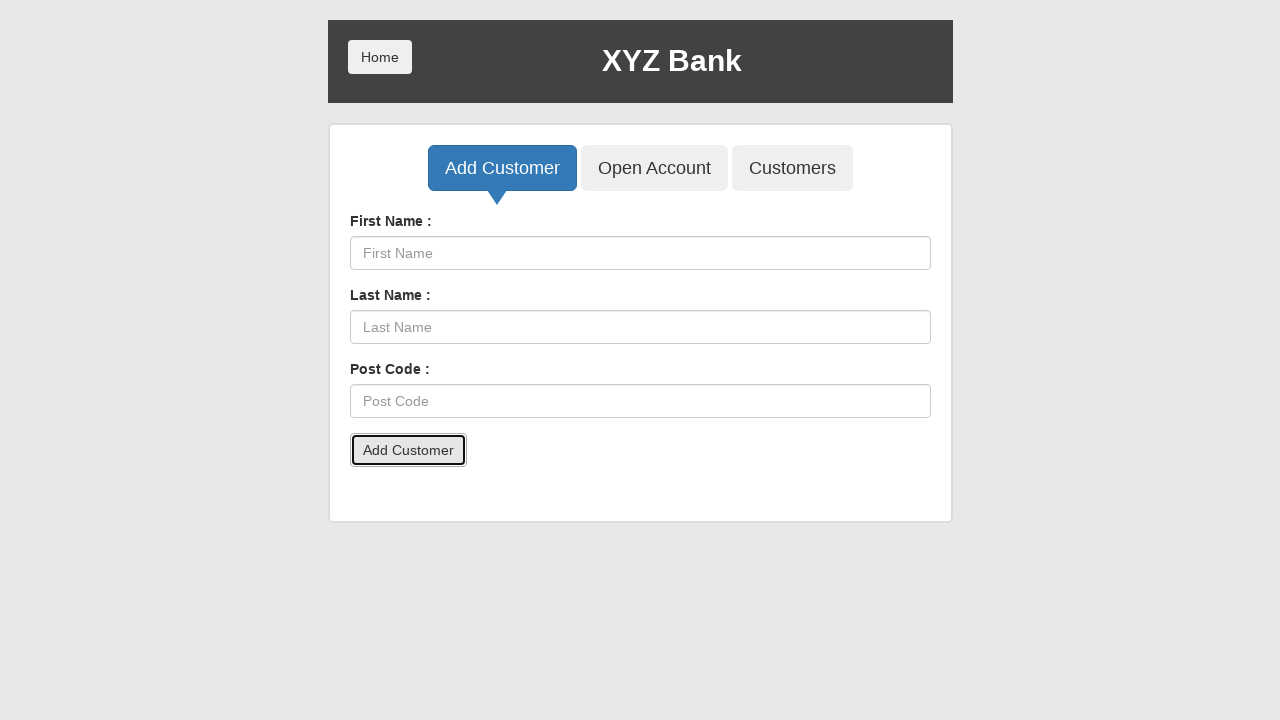

Waited 500ms for alert to be processed
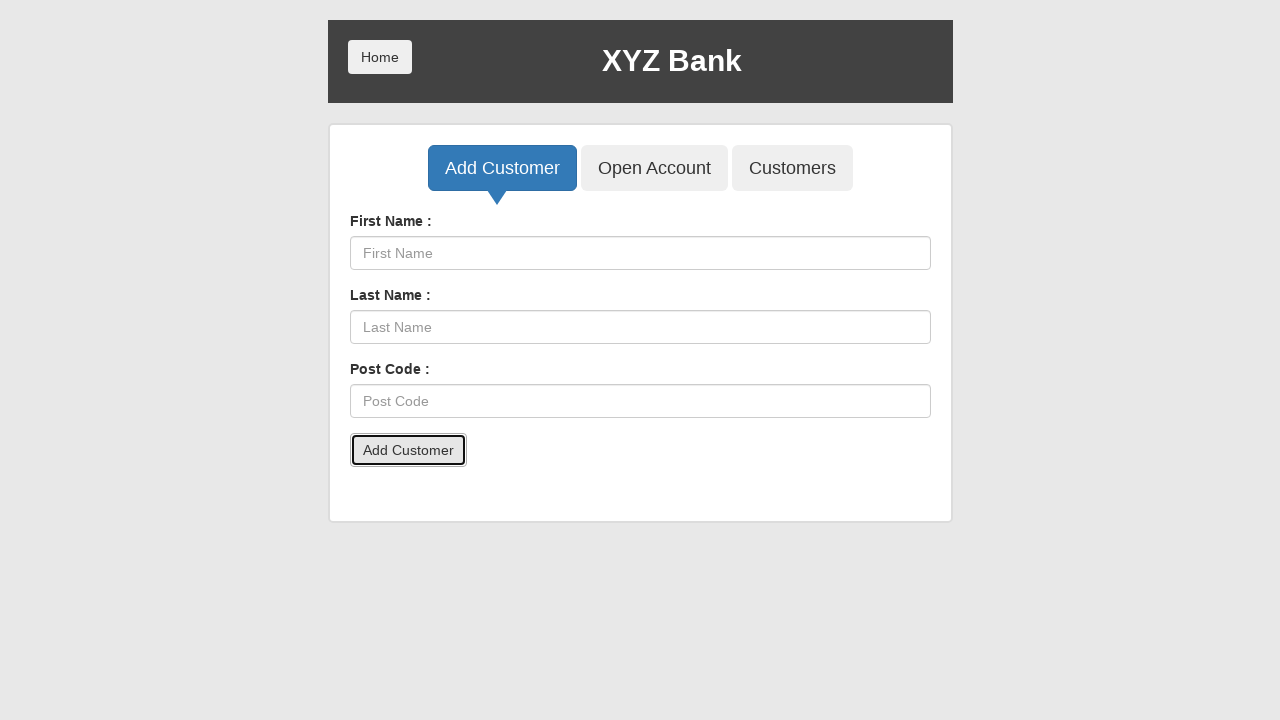

Open Account button selector found
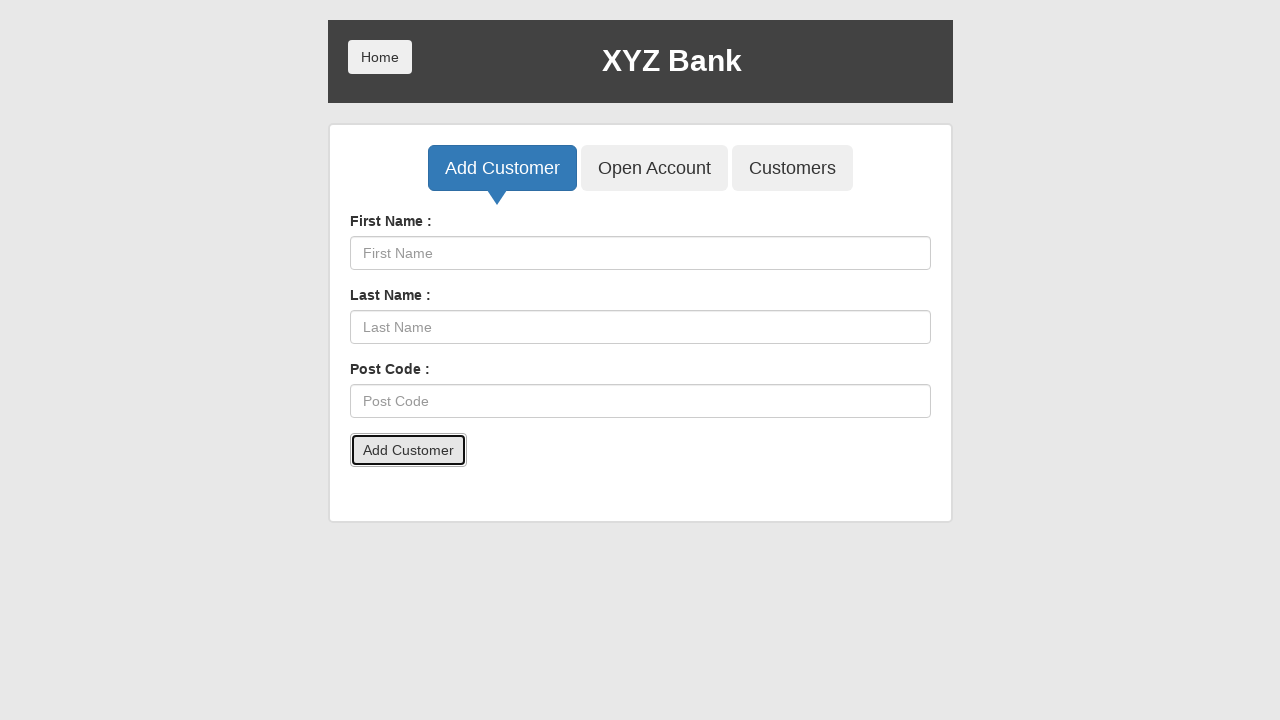

Clicked Open Account button at (654, 168) on xpath=//button[@ng-click='openAccount()']
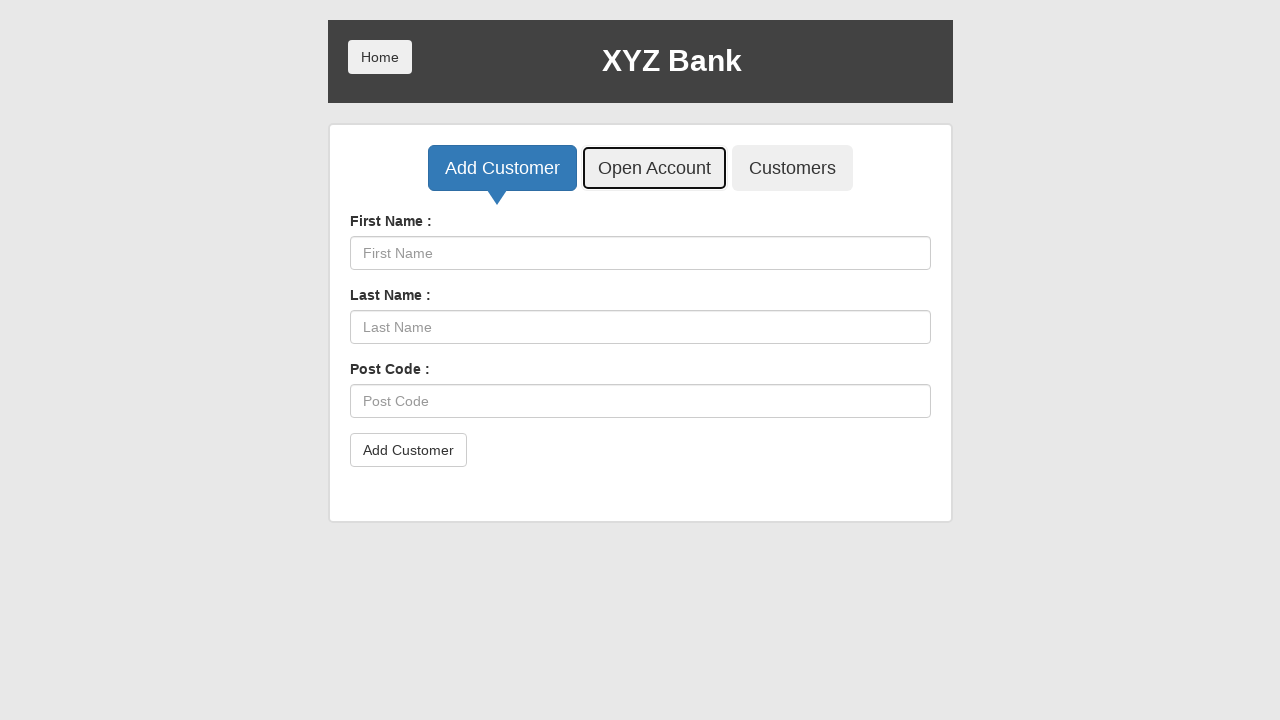

User selection dropdown loaded
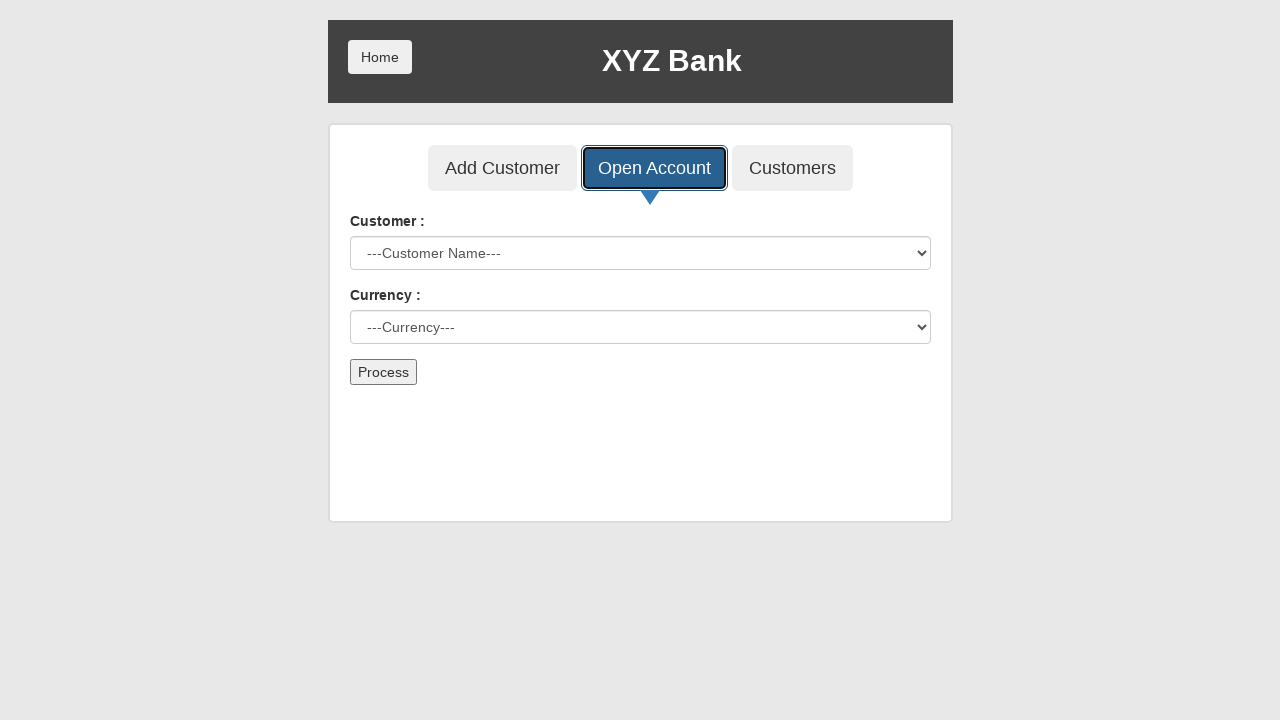

Clicked user selection dropdown at (640, 253) on xpath=//select[@id='userSelect']
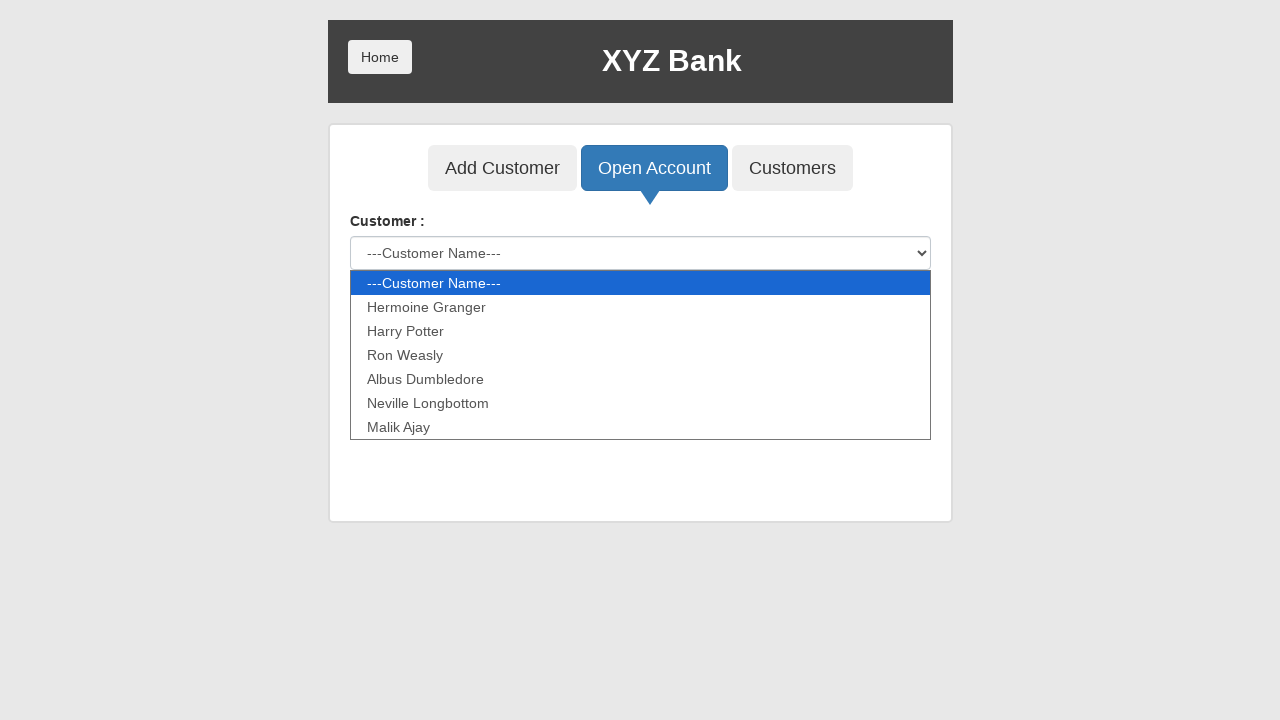

Selected 'Ron Weasly' from customer dropdown on //select[@id='userSelect']
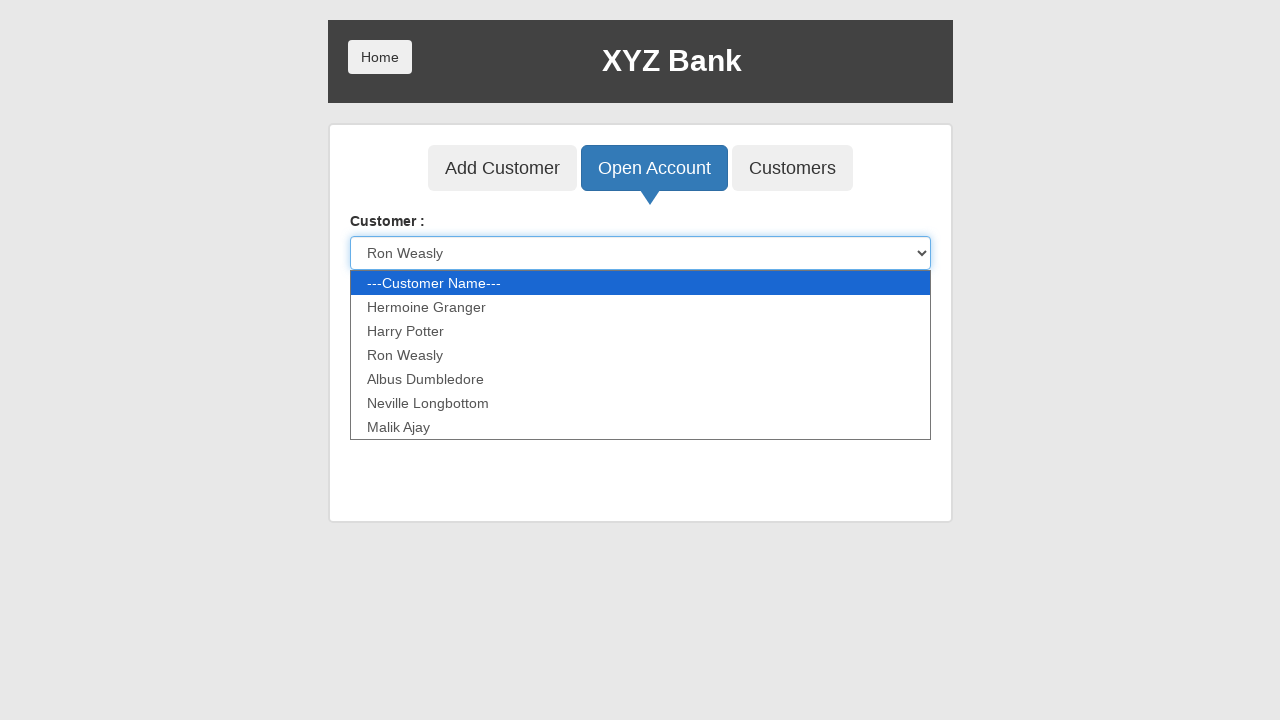

Currency selection dropdown loaded
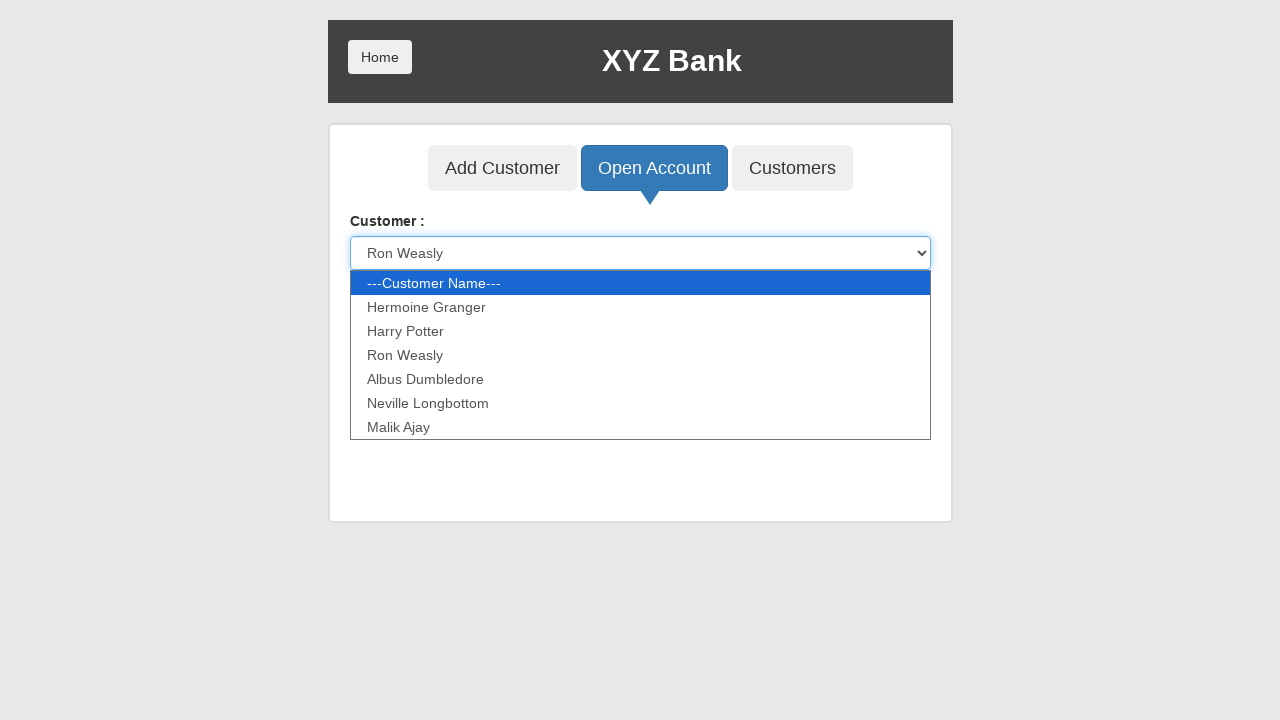

Selected 'Pound' as currency on //select[@id='currency']
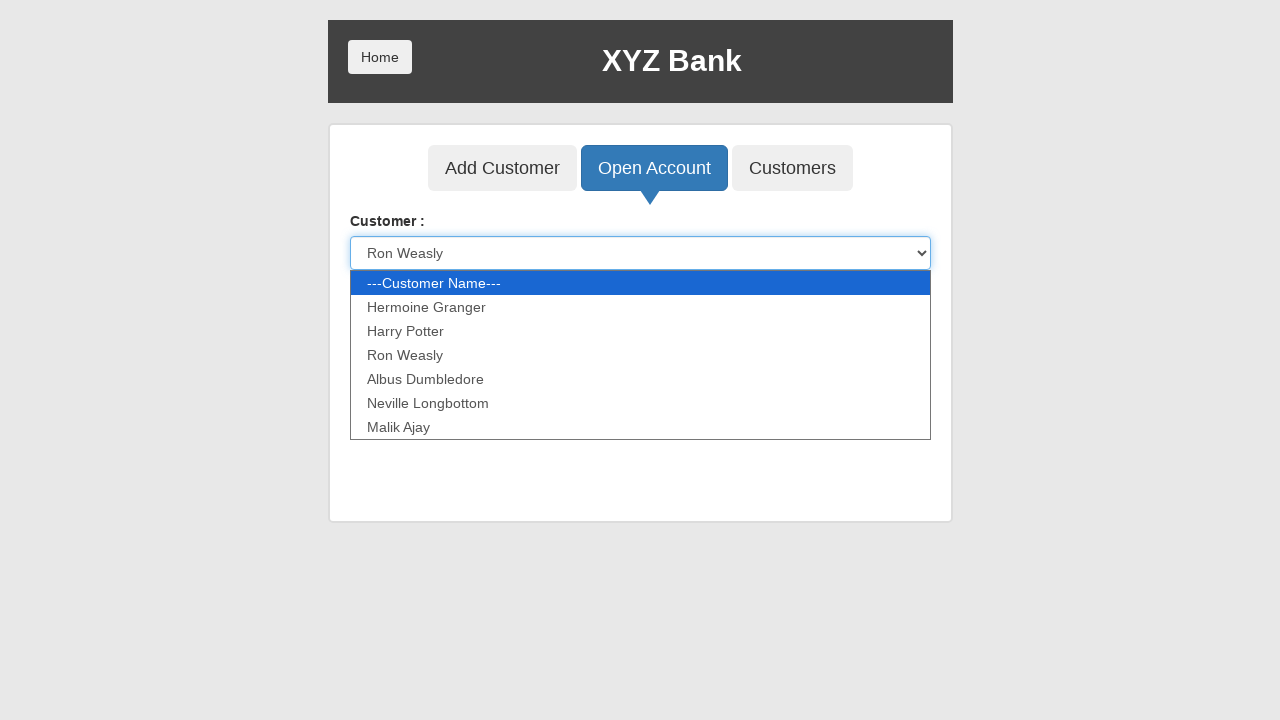

Account creation submit button found
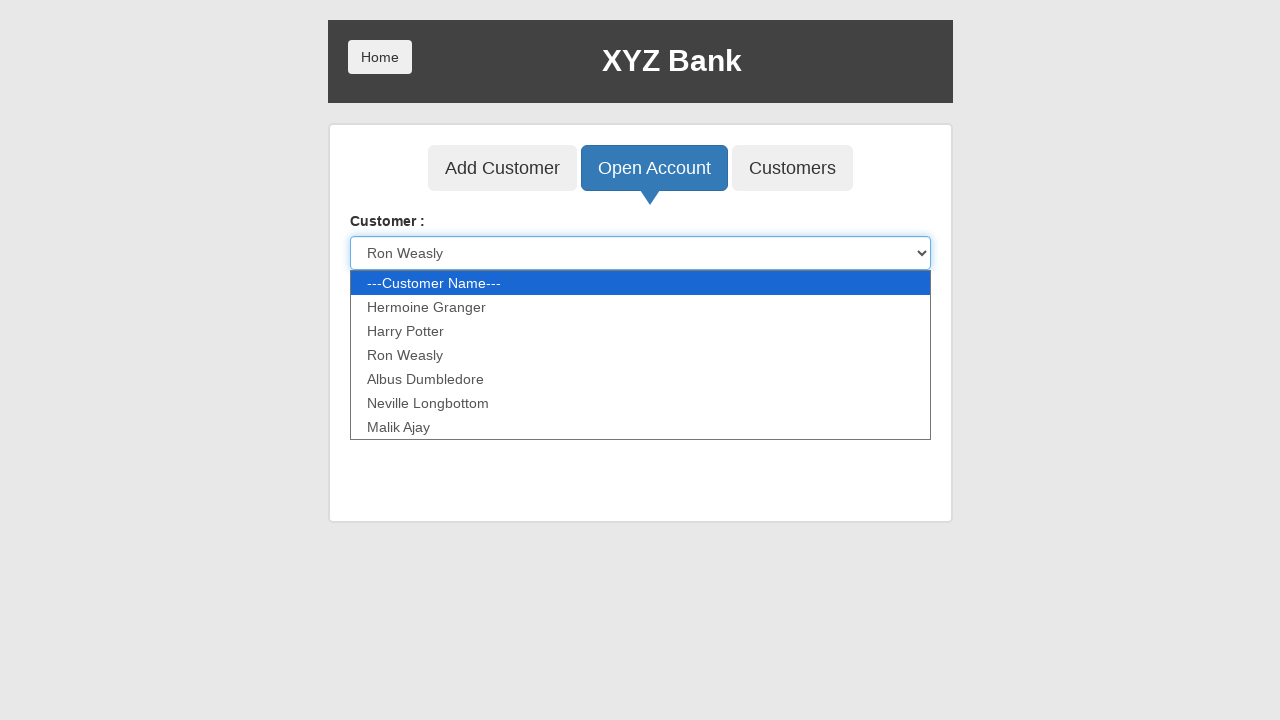

Clicked account creation submit button at (383, 372) on xpath=//button[@type='submit']
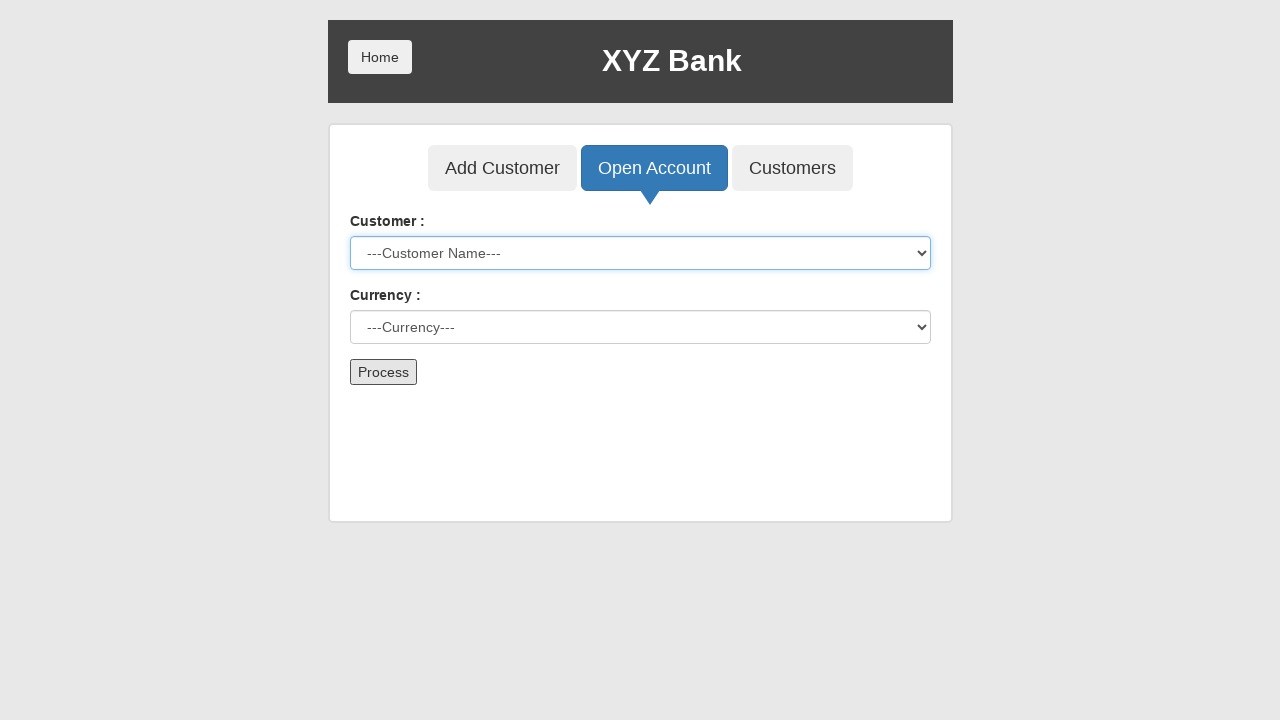

Waited 500ms for account creation to complete
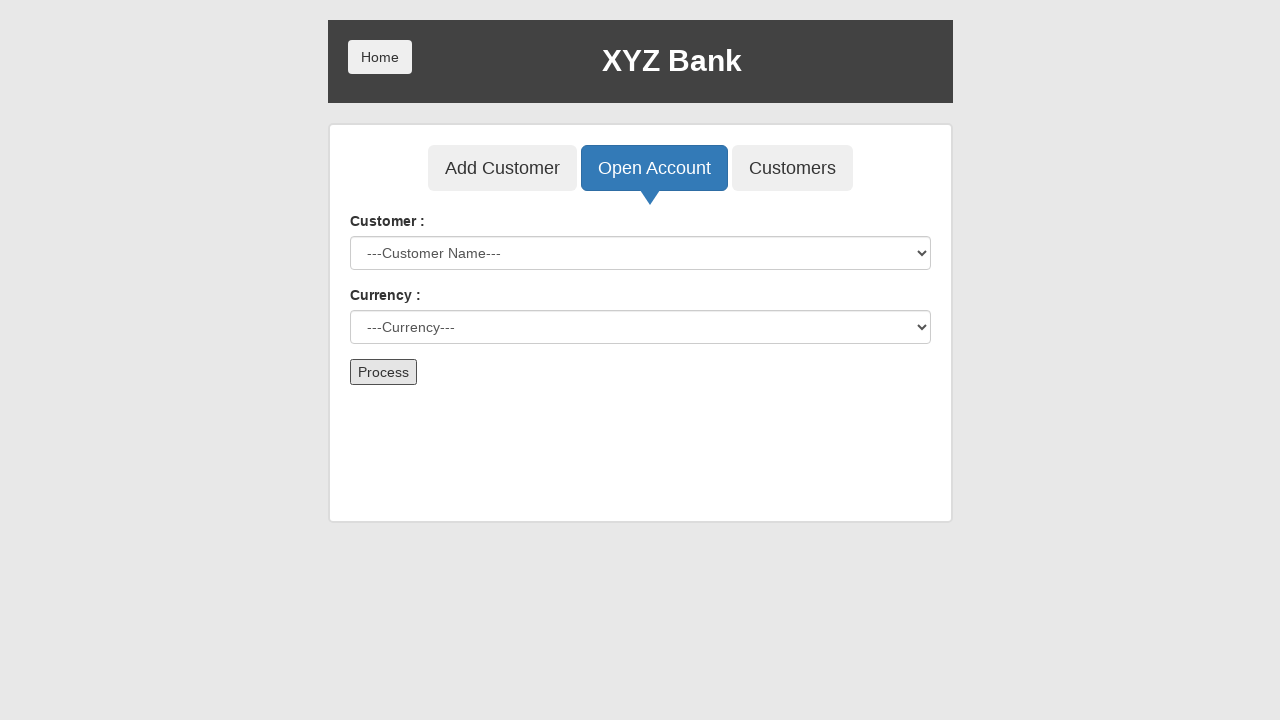

Home button selector found
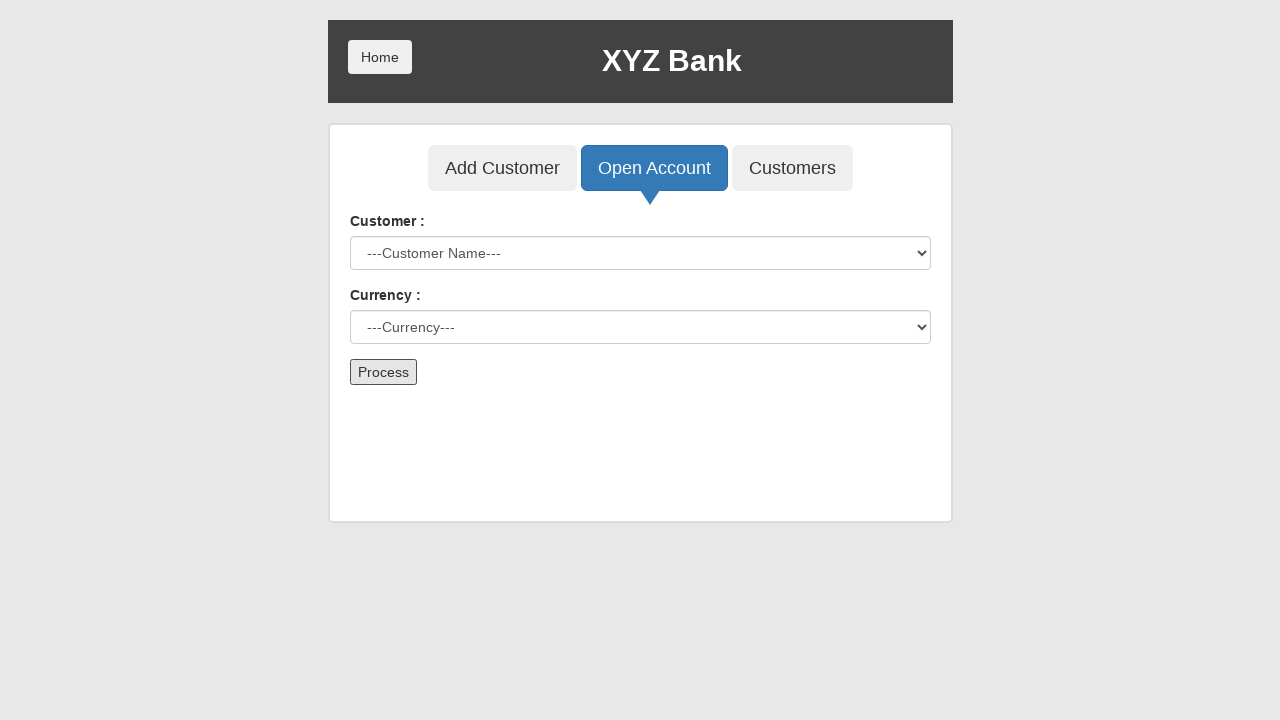

Clicked Home button to return to main page at (380, 57) on xpath=//button[@ng-click='home()']
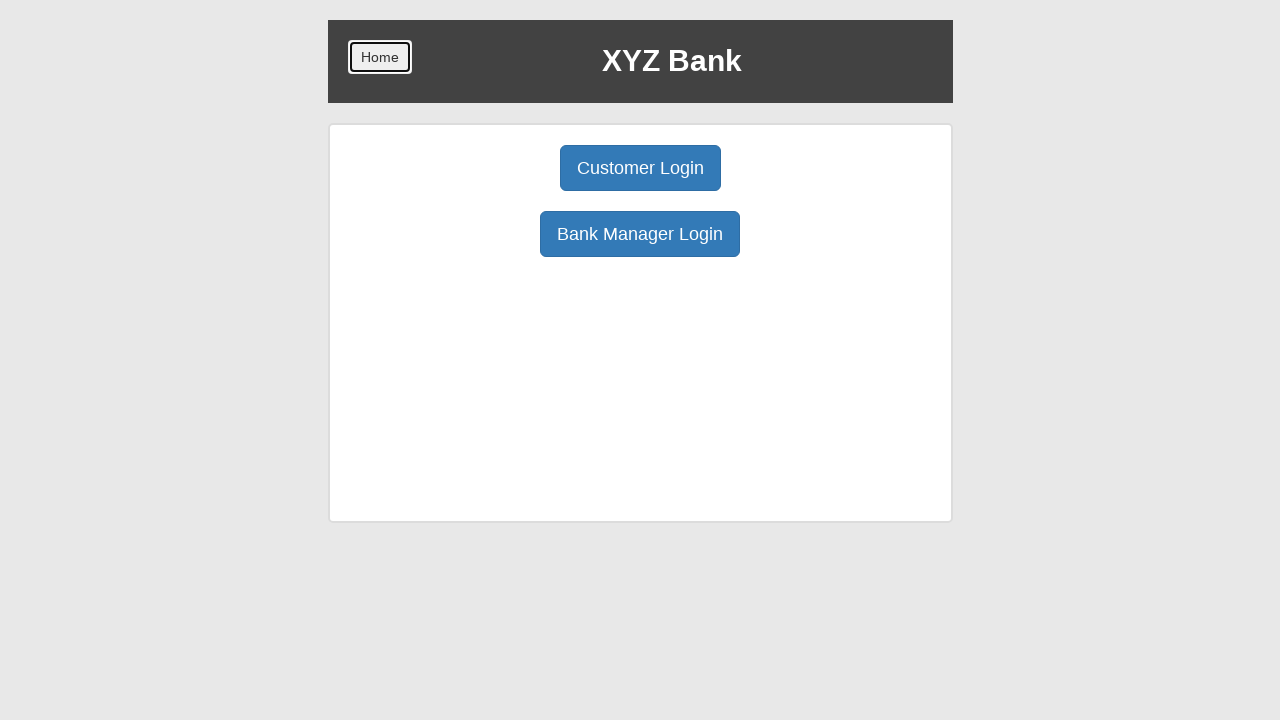

Customer login button selector found
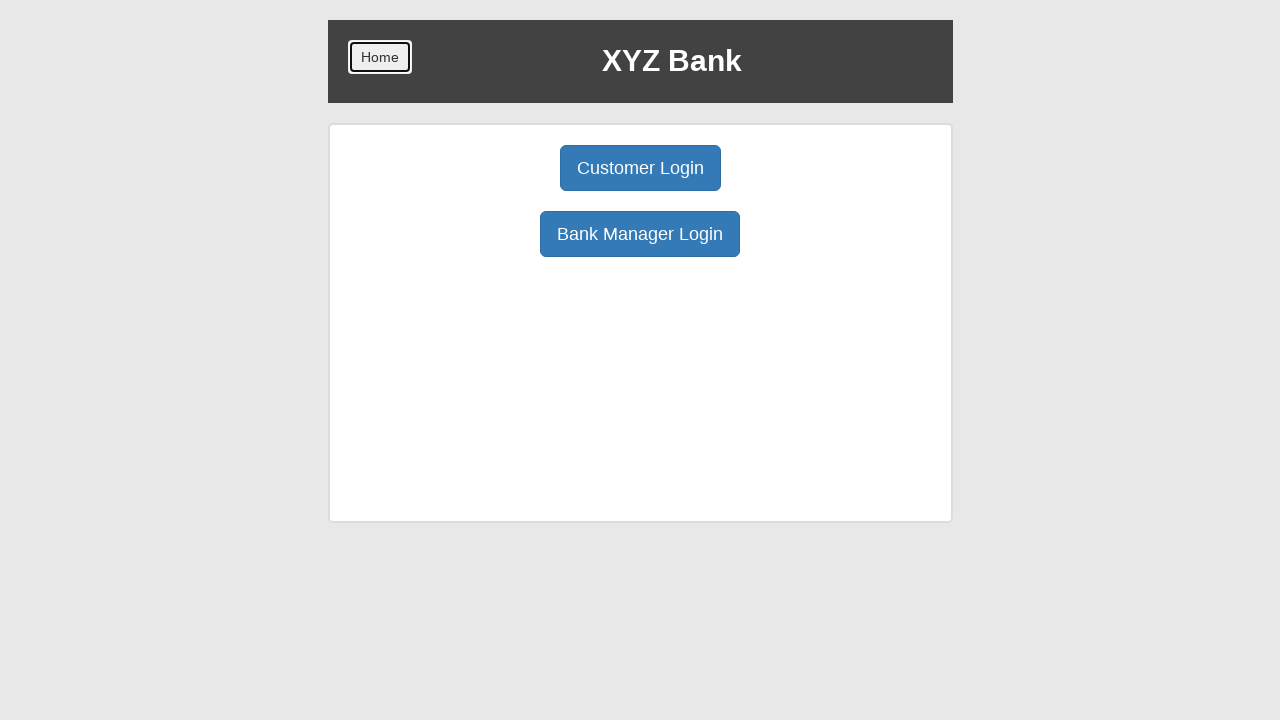

Clicked Customer Login button at (640, 168) on xpath=//button[@ng-click='customer()']
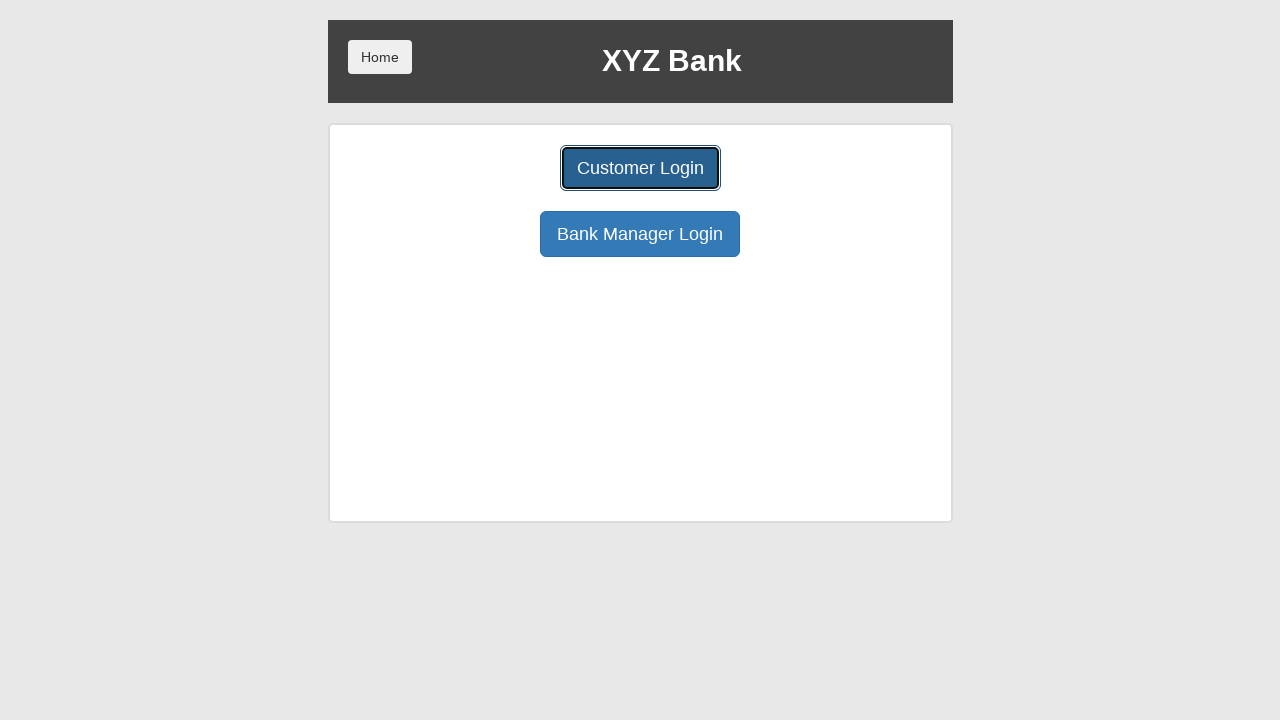

Customer selection dropdown loaded
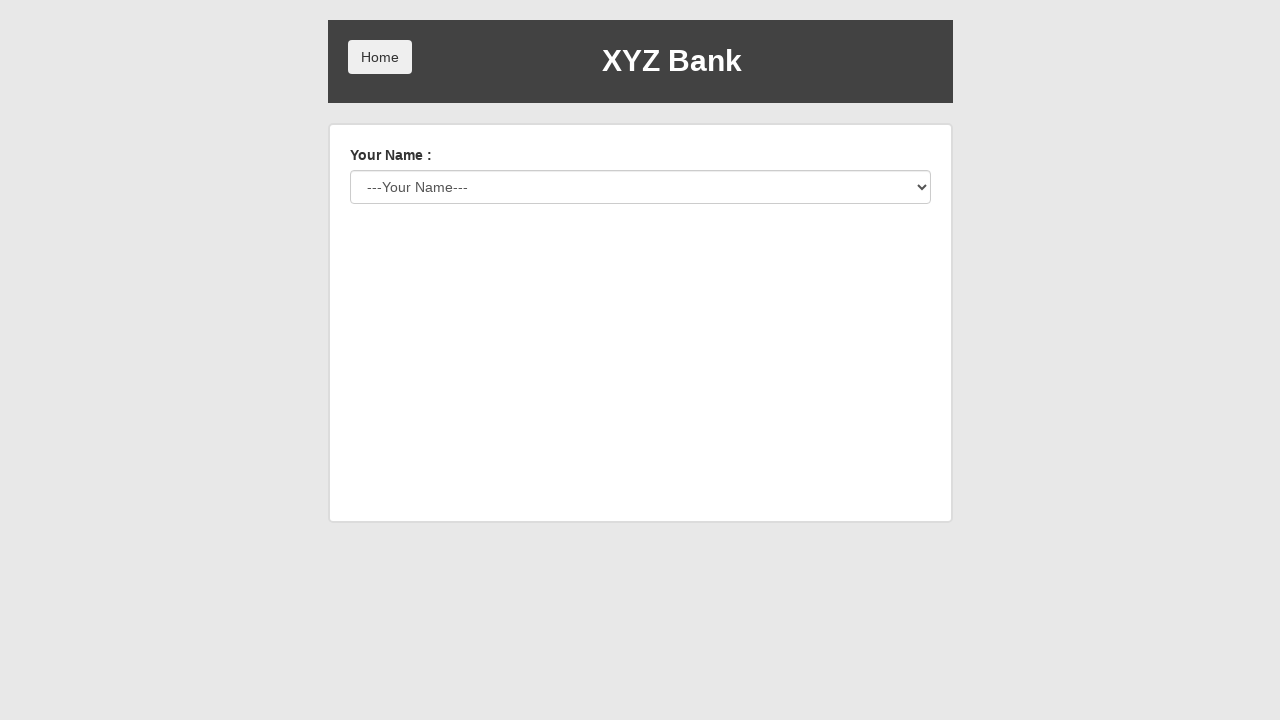

Selected 'Ron Weasly' for customer login on //select[@id='userSelect']
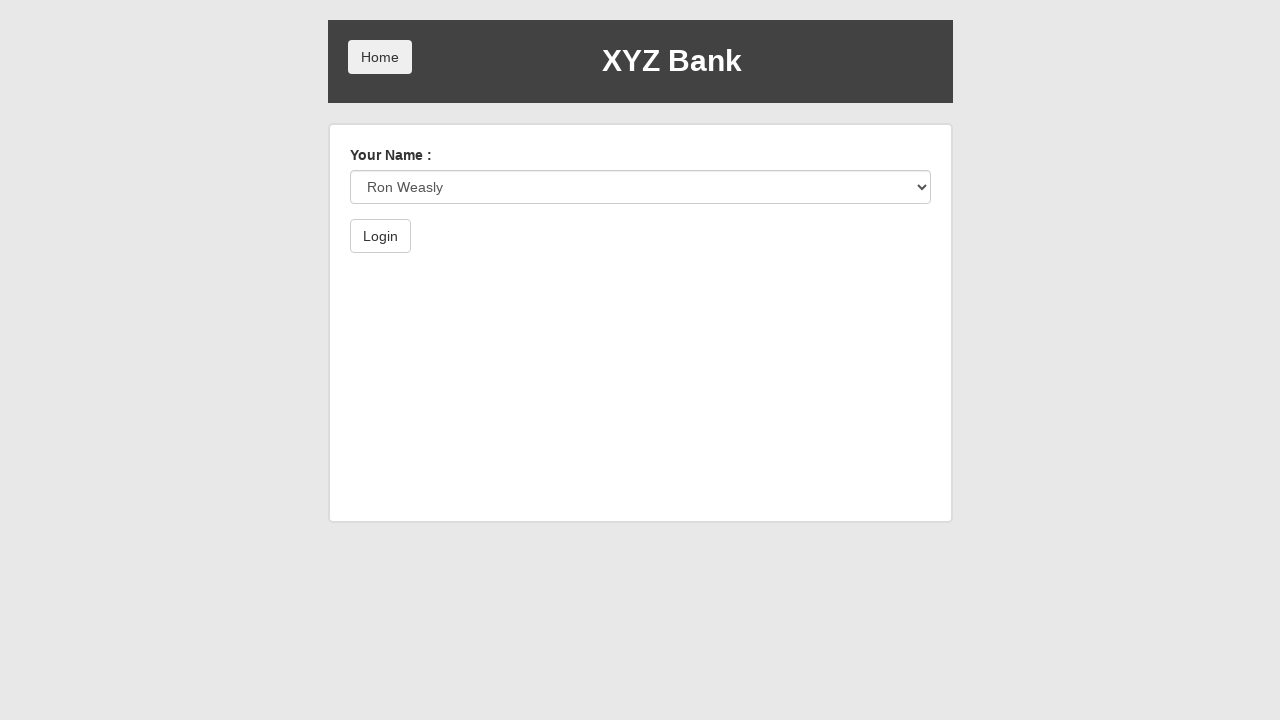

Clicked customer login submit button at (380, 236) on xpath=//button[@type='submit']
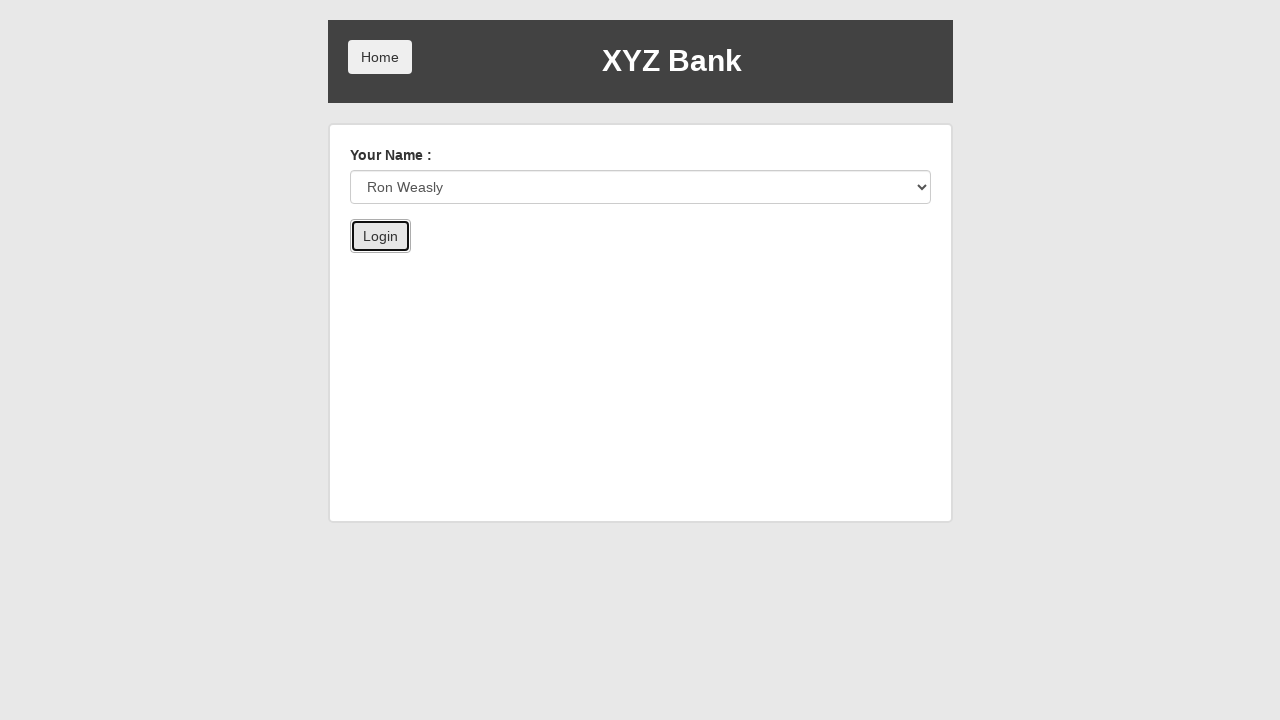

Deposit button selector found
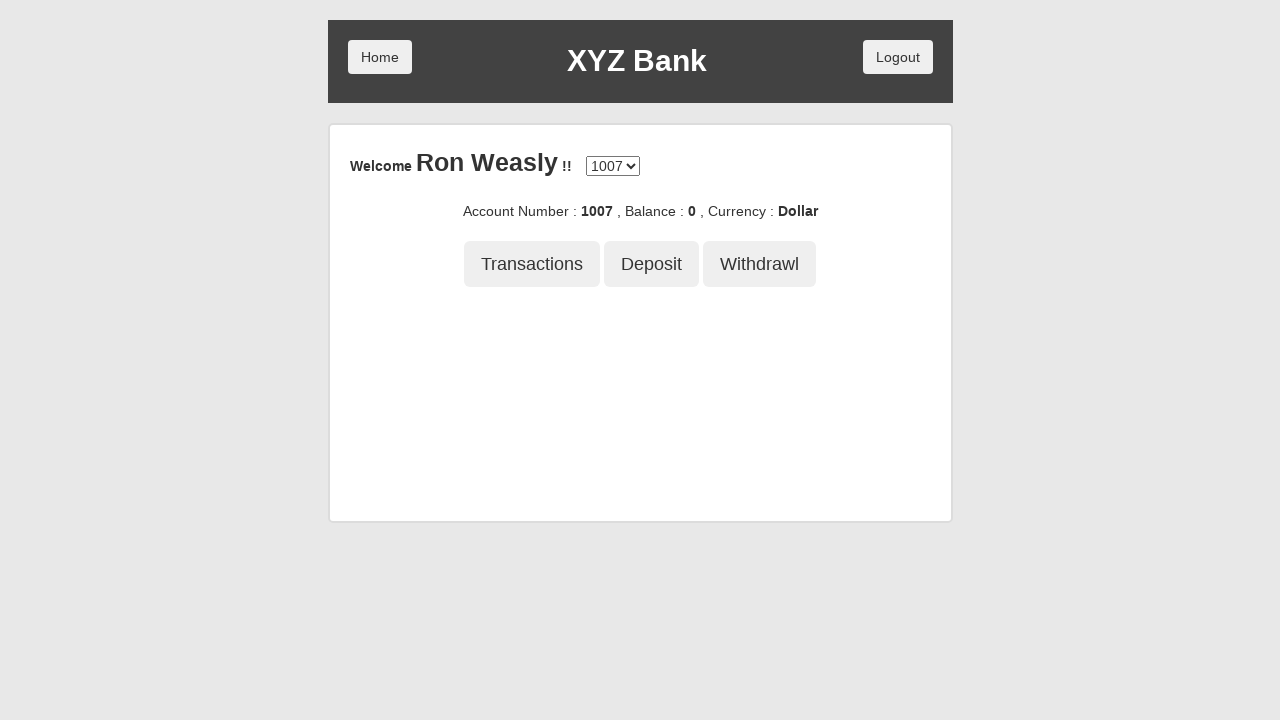

Clicked Deposit button at (652, 264) on xpath=//button[@ng-click='deposit()']
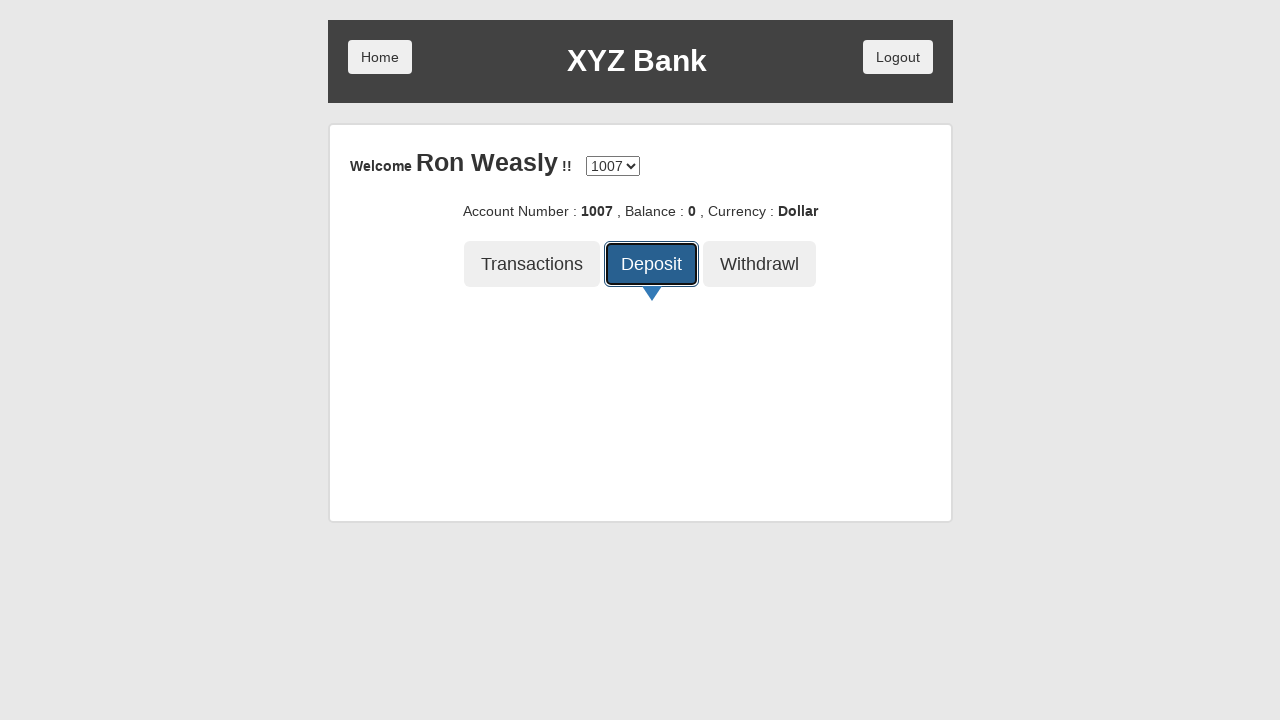

Deposit amount input field loaded
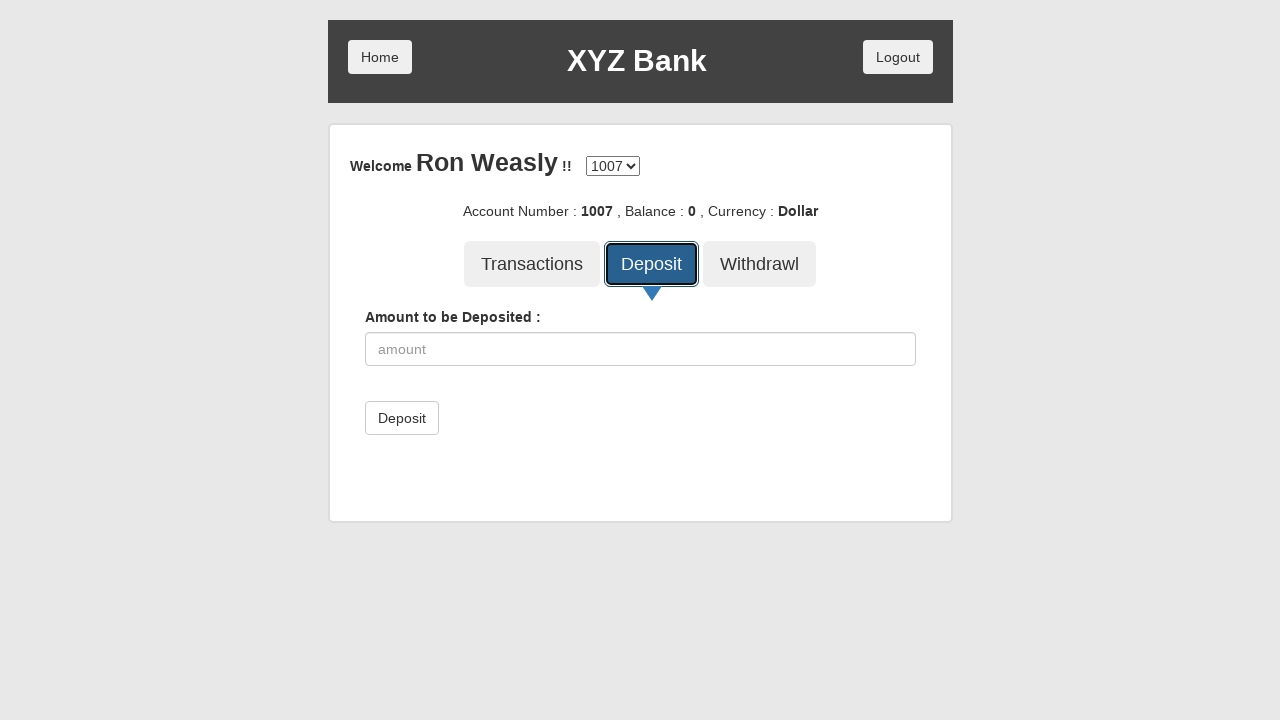

Entered deposit amount of 5000 on //input[starts-with(@class,'form-control')]
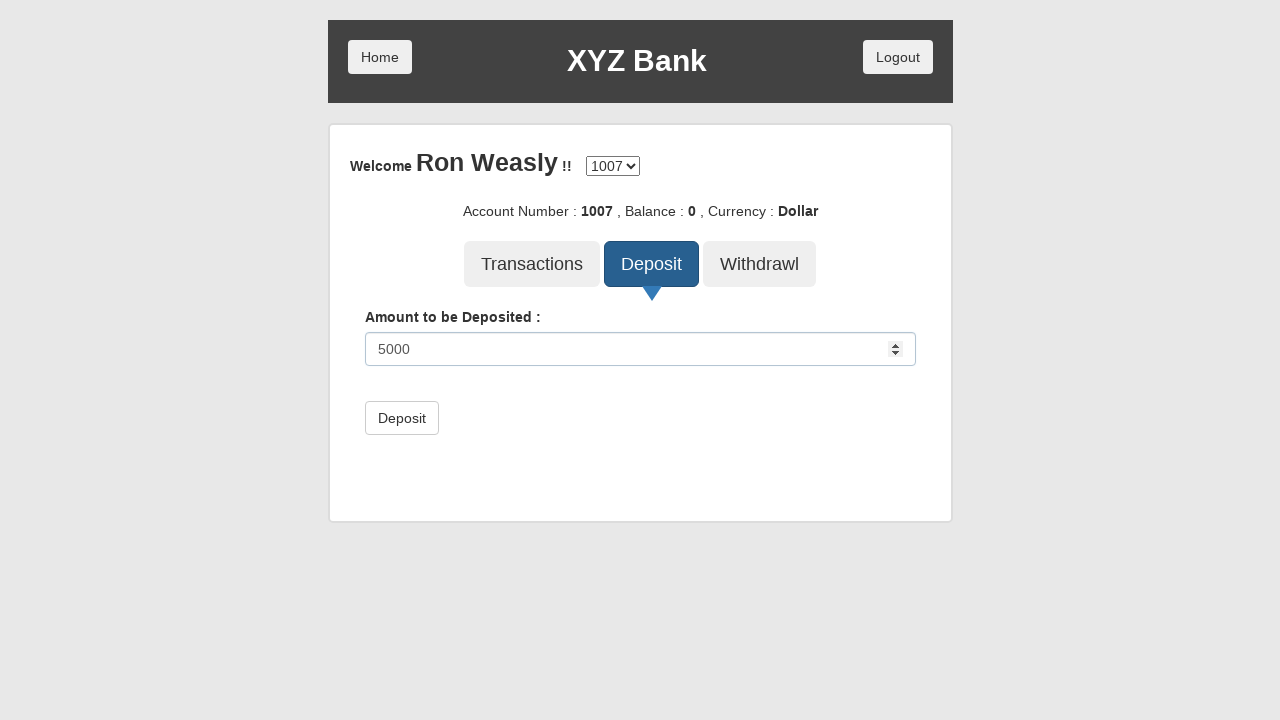

Submitted deposit of 5000 at (402, 418) on xpath=//button[@type='submit']
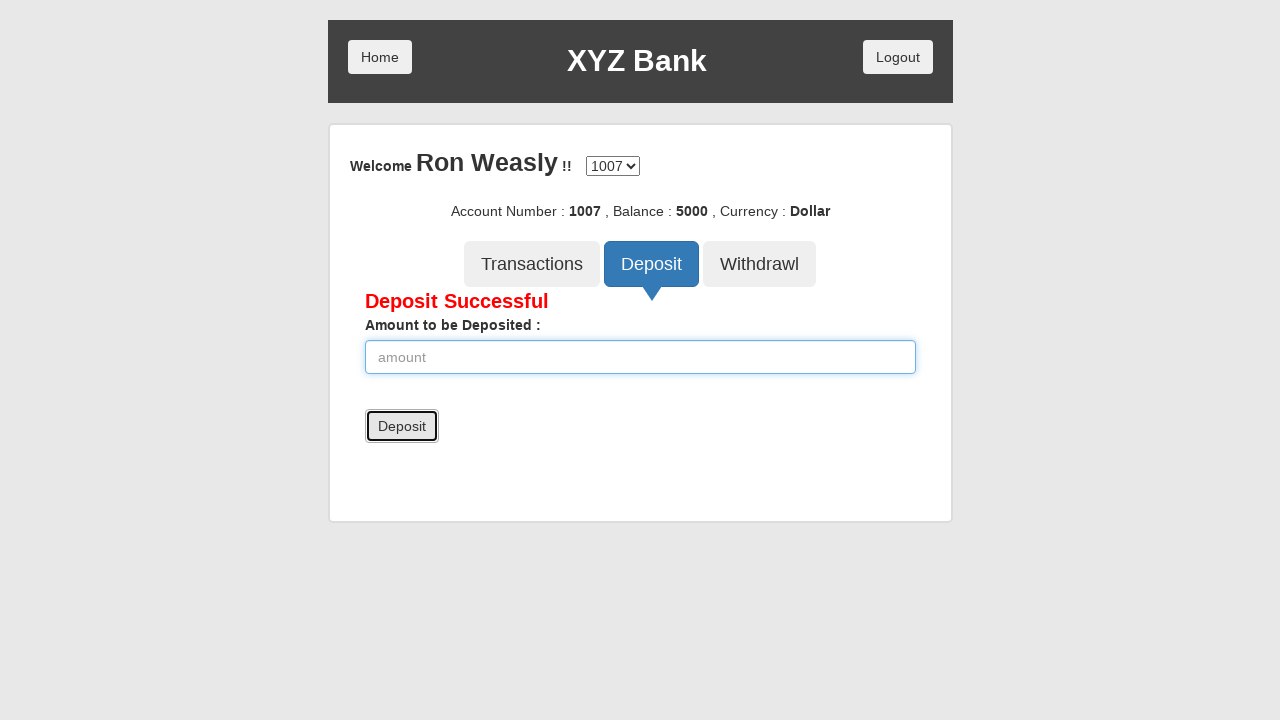

Withdrawal button selector found
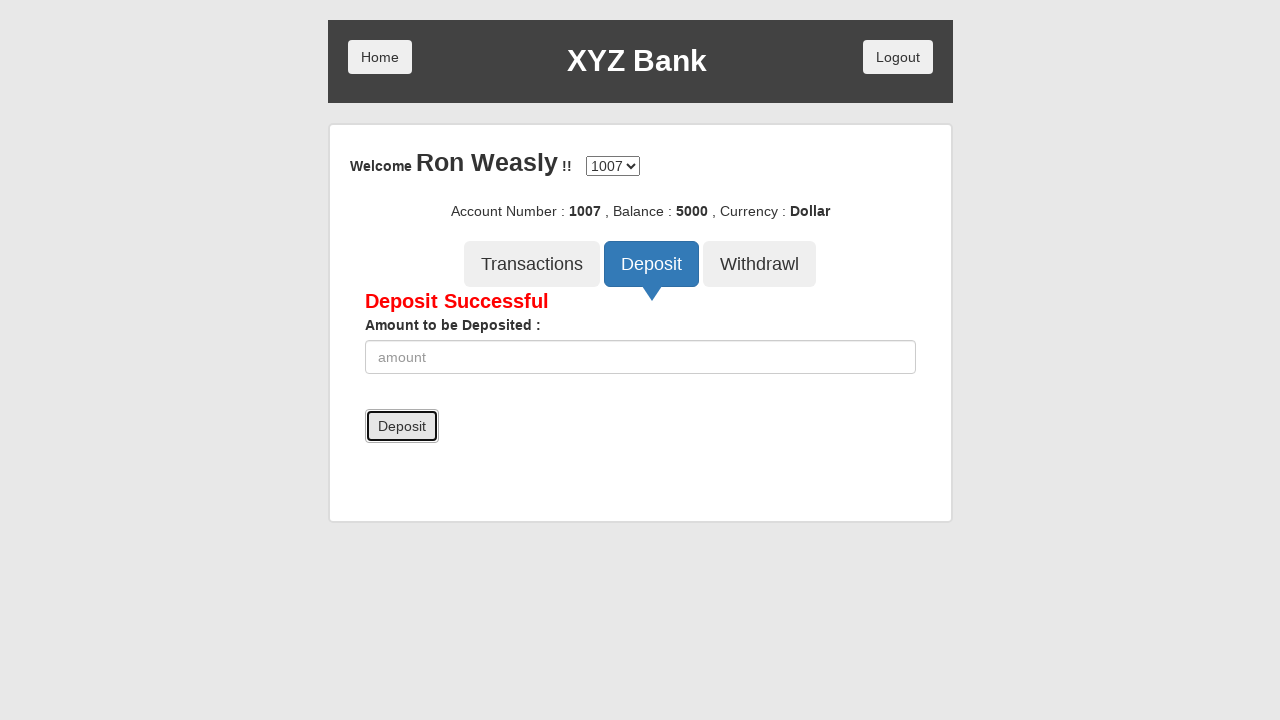

Clicked Withdrawal tab at (760, 264) on xpath=//button[@ng-class='btnClass3']
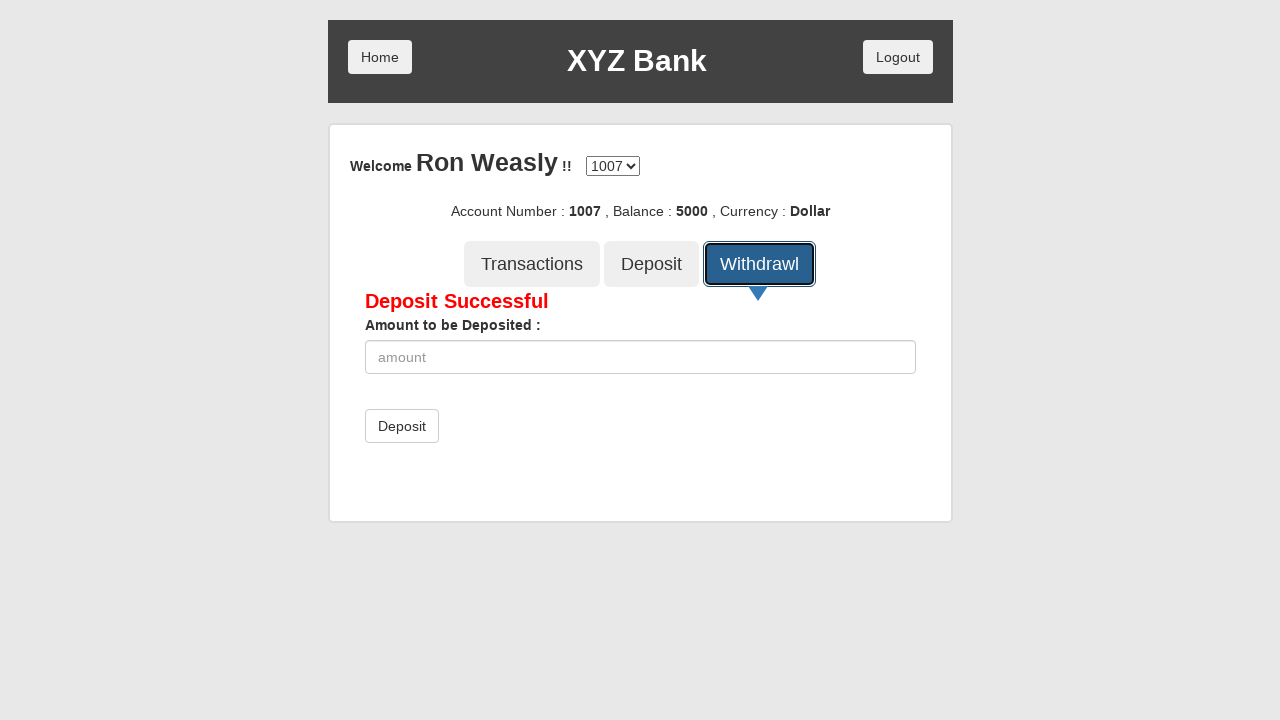

Withdrawal button loaded
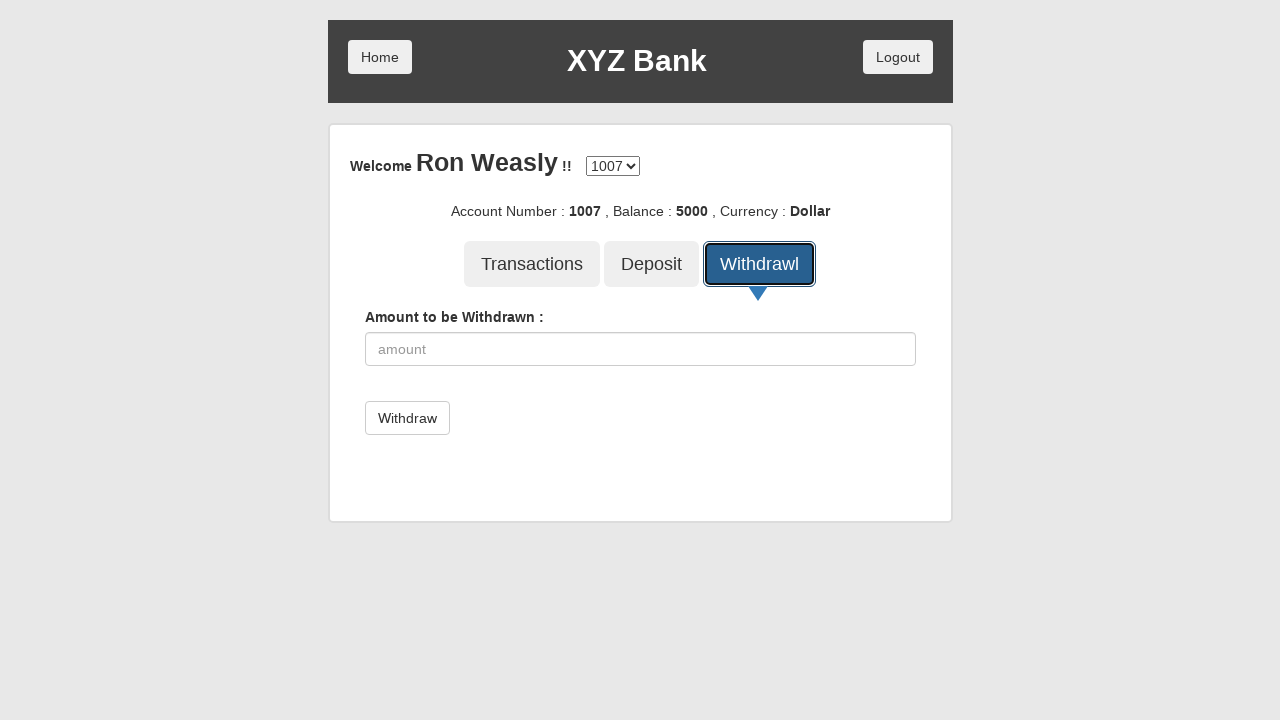

Entered withdrawal amount of 2000 on //input[@type='number']
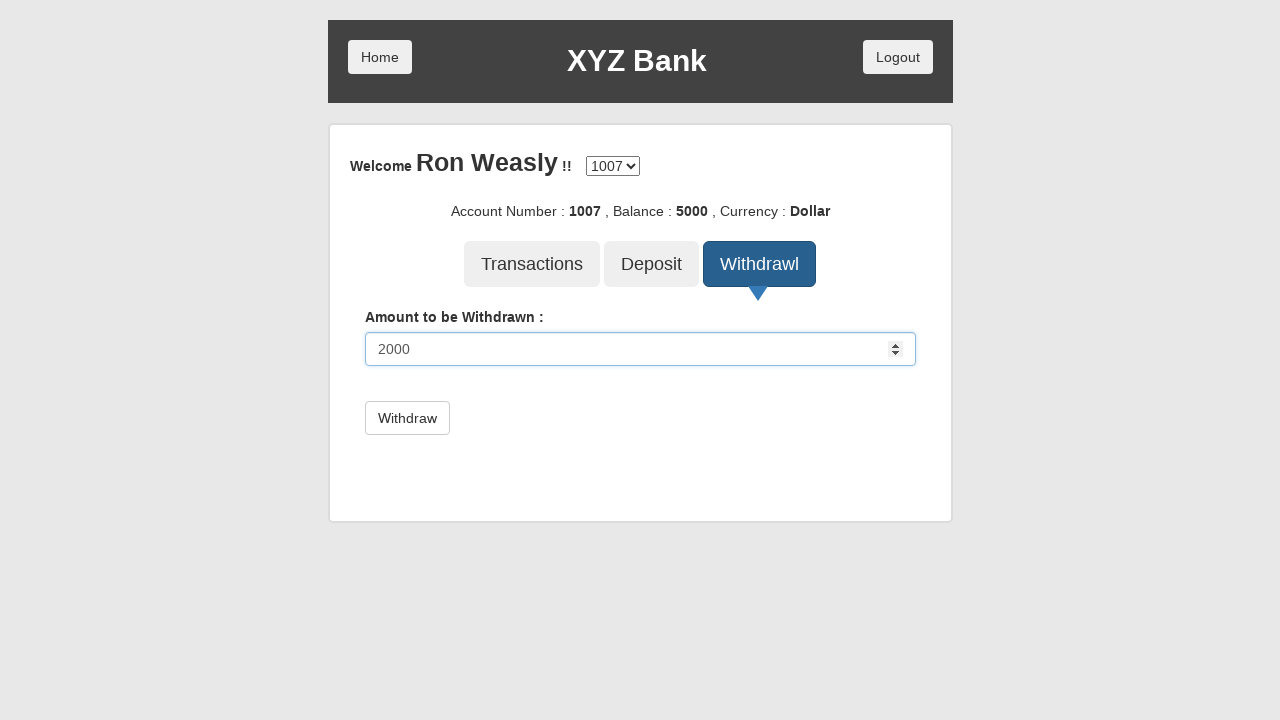

Submitted withdrawal of 2000 at (407, 418) on xpath=//button[@type='submit']
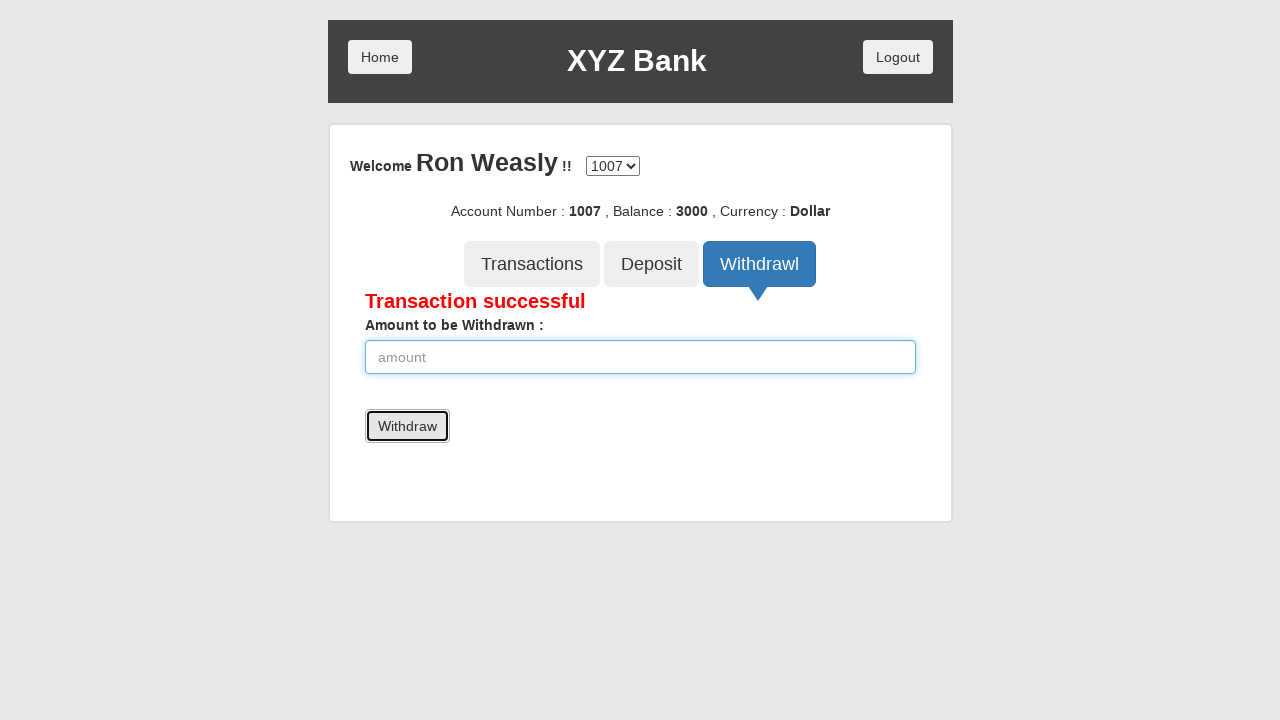

Clicked Transactions button to view transaction history at (532, 264) on xpath=//button[@ng-click='transactions()']
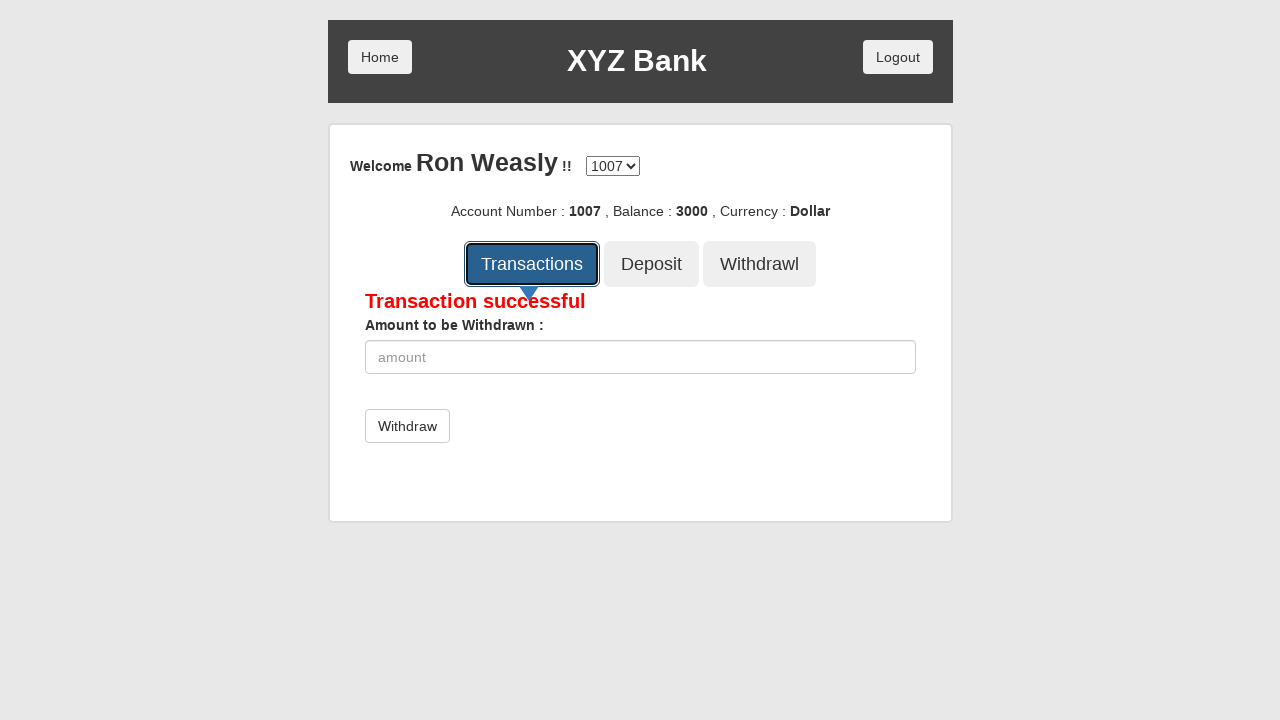

Transaction date filter fields loaded
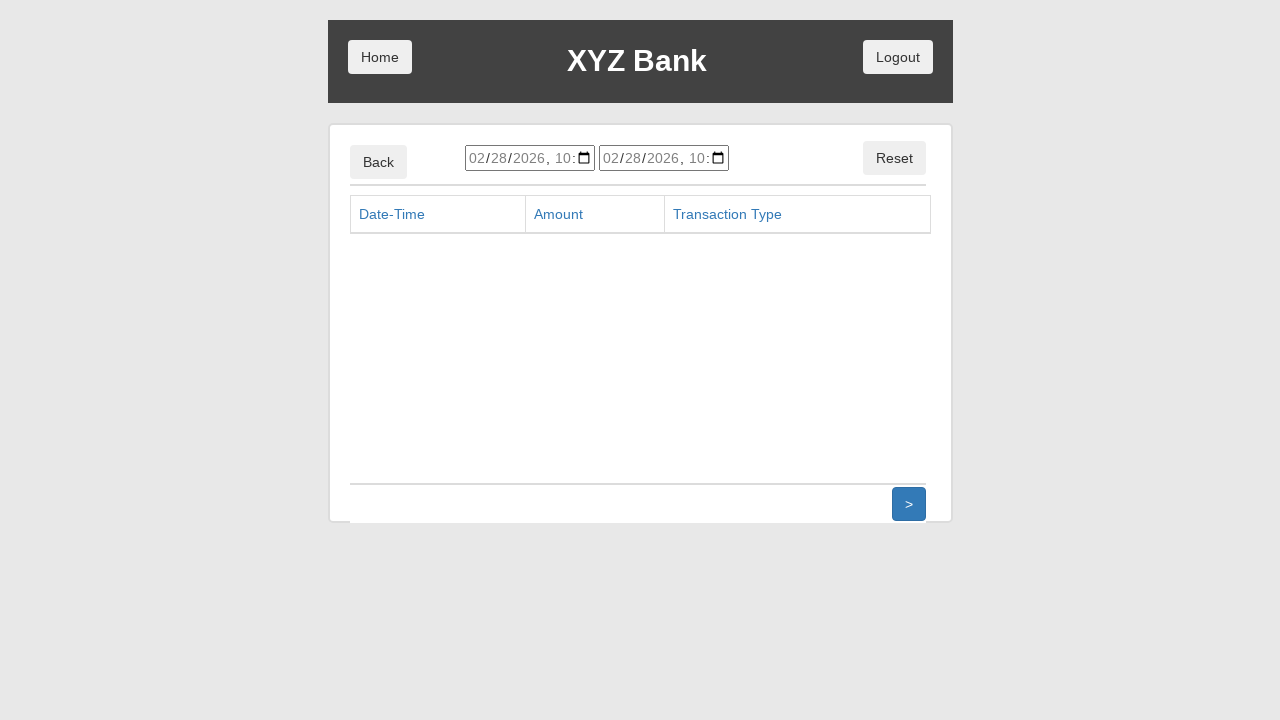

Set transaction start date to 2022-08-15T21:33:44 on //input[@id='start']
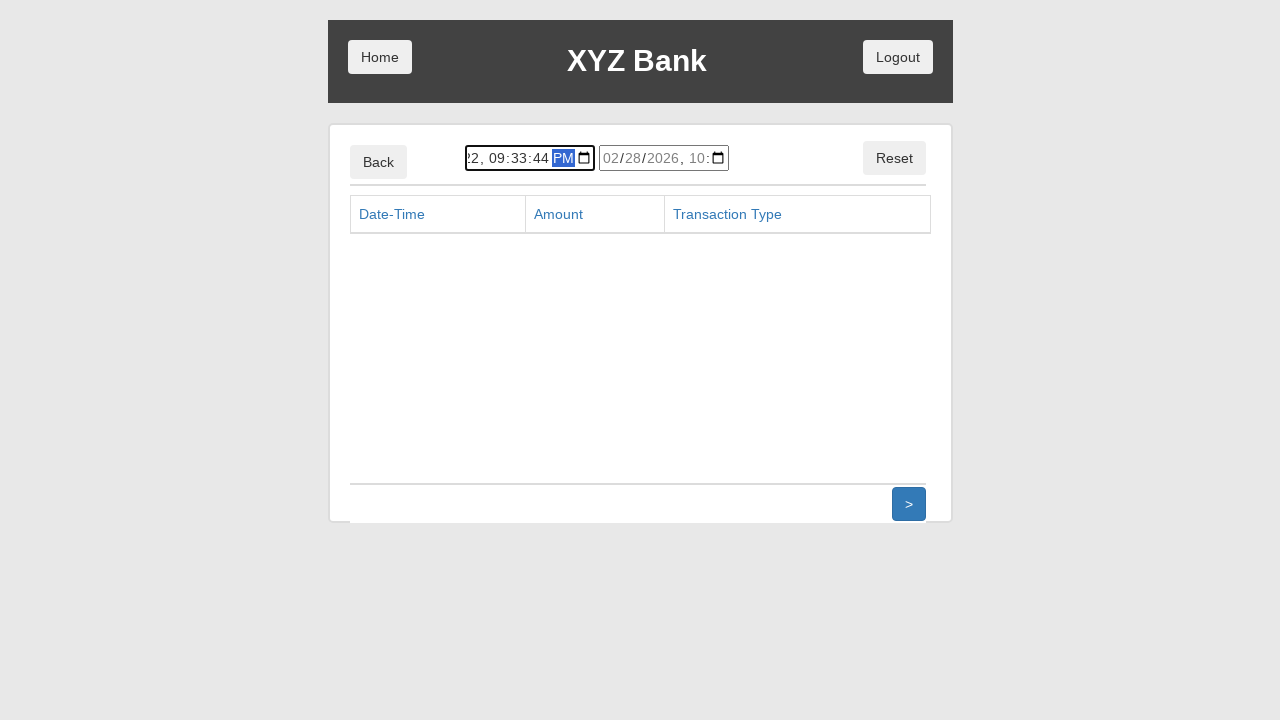

Set transaction end date to 2022-08-15T22:03:44 on //input[@id='end']
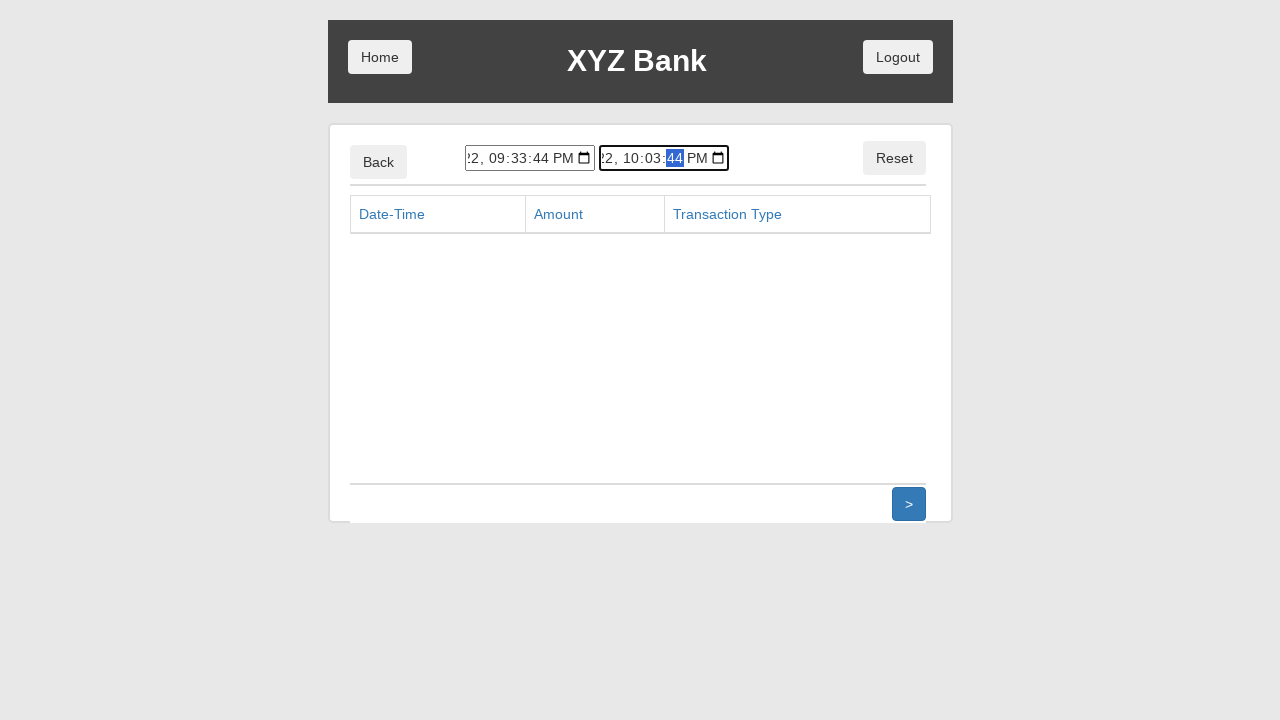

Clicked Reset button to clear transaction filters at (894, 158) on xpath=//button[@ng-click='reset()']
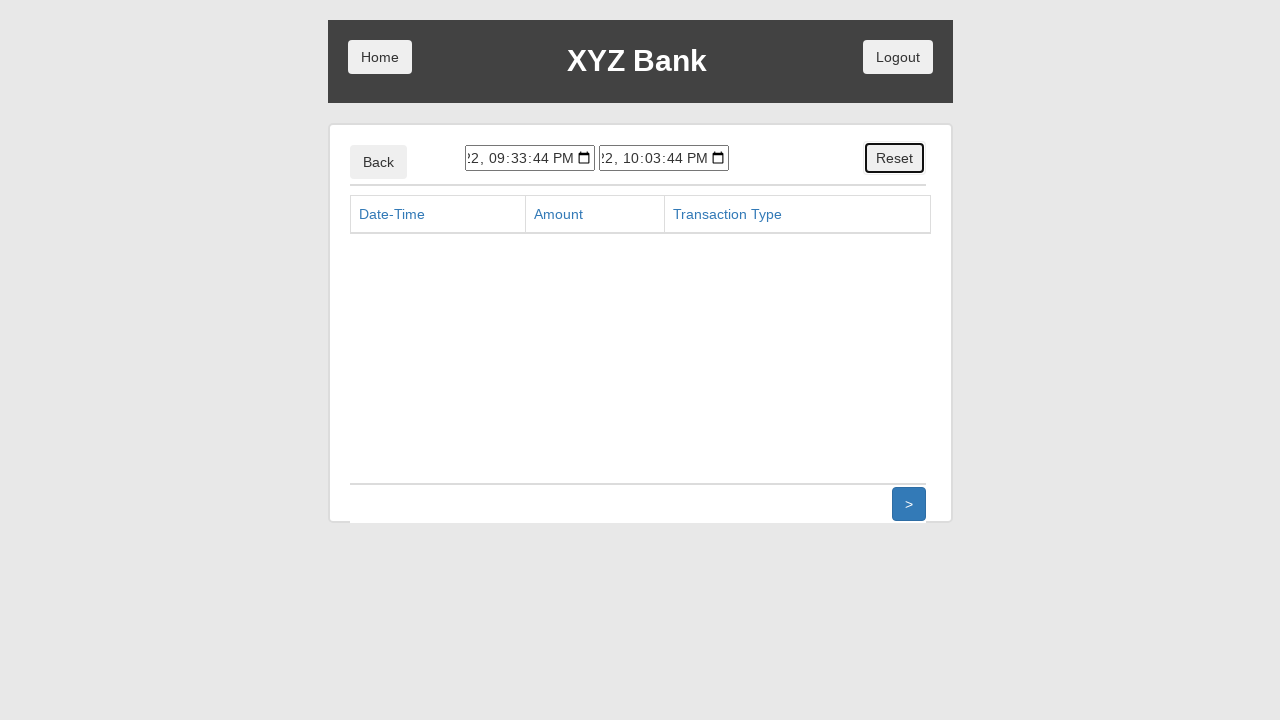

Clicked Logout button at (898, 57) on xpath=//button[@class='btn logout']
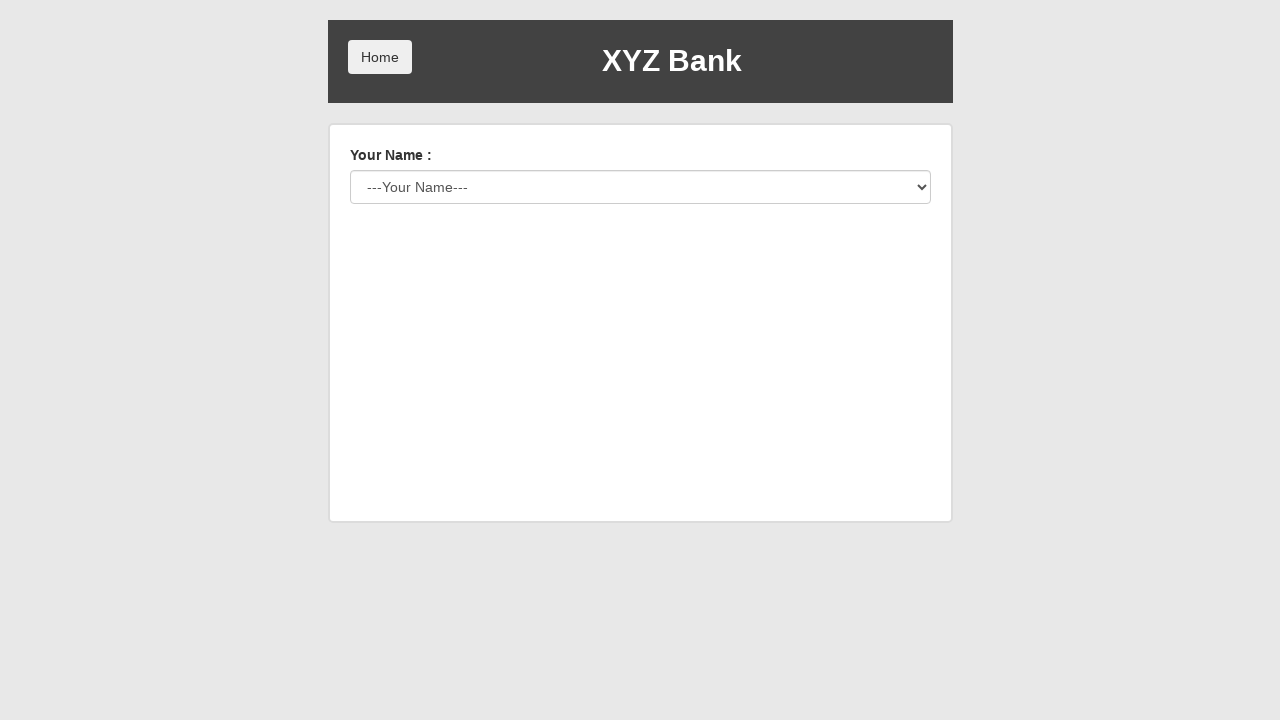

Clicked Home button from logout page at (380, 57) on xpath=//button[@class='btn home']
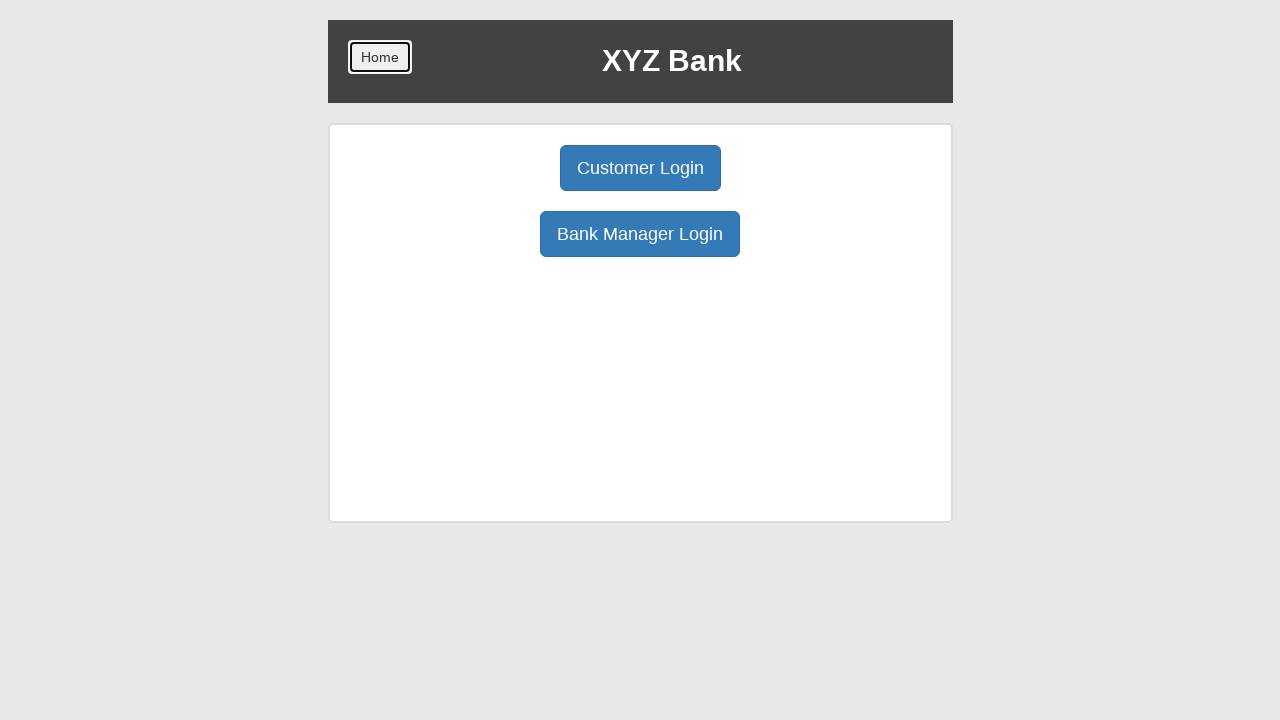

Manager button selector found after logout
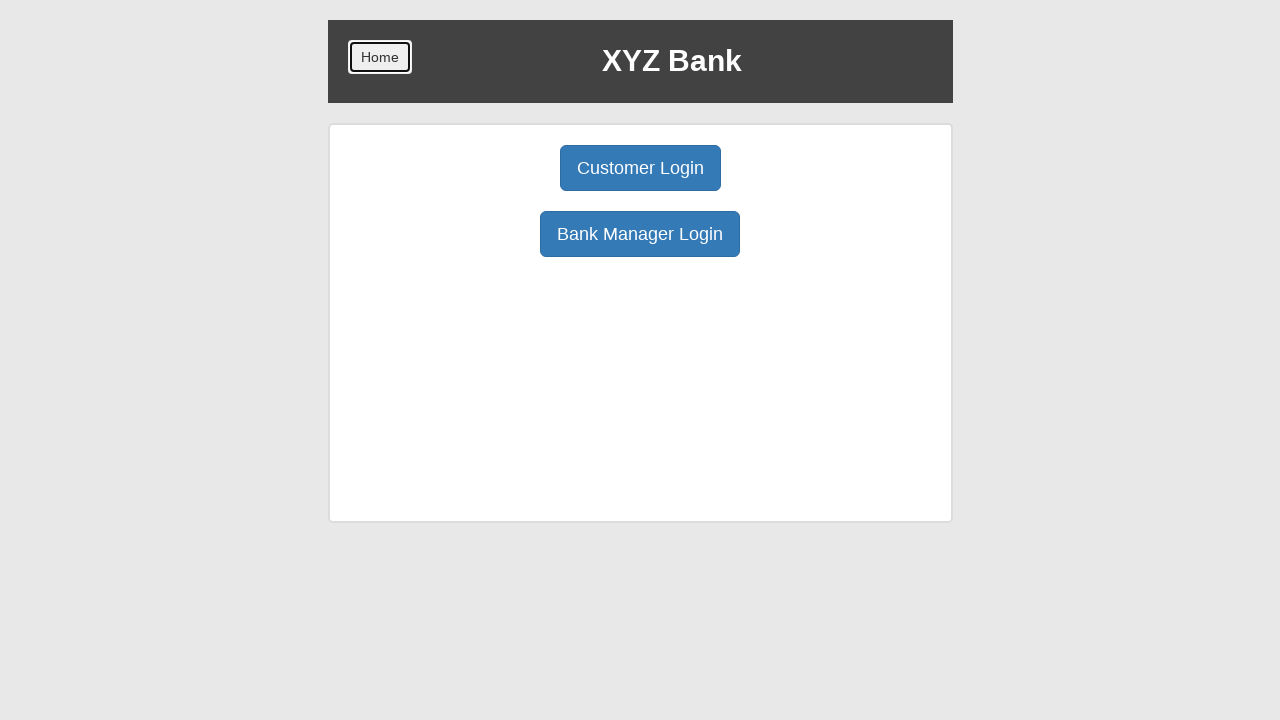

Clicked Manager button to return to manager view at (640, 234) on xpath=//button[@ng-click='manager()']
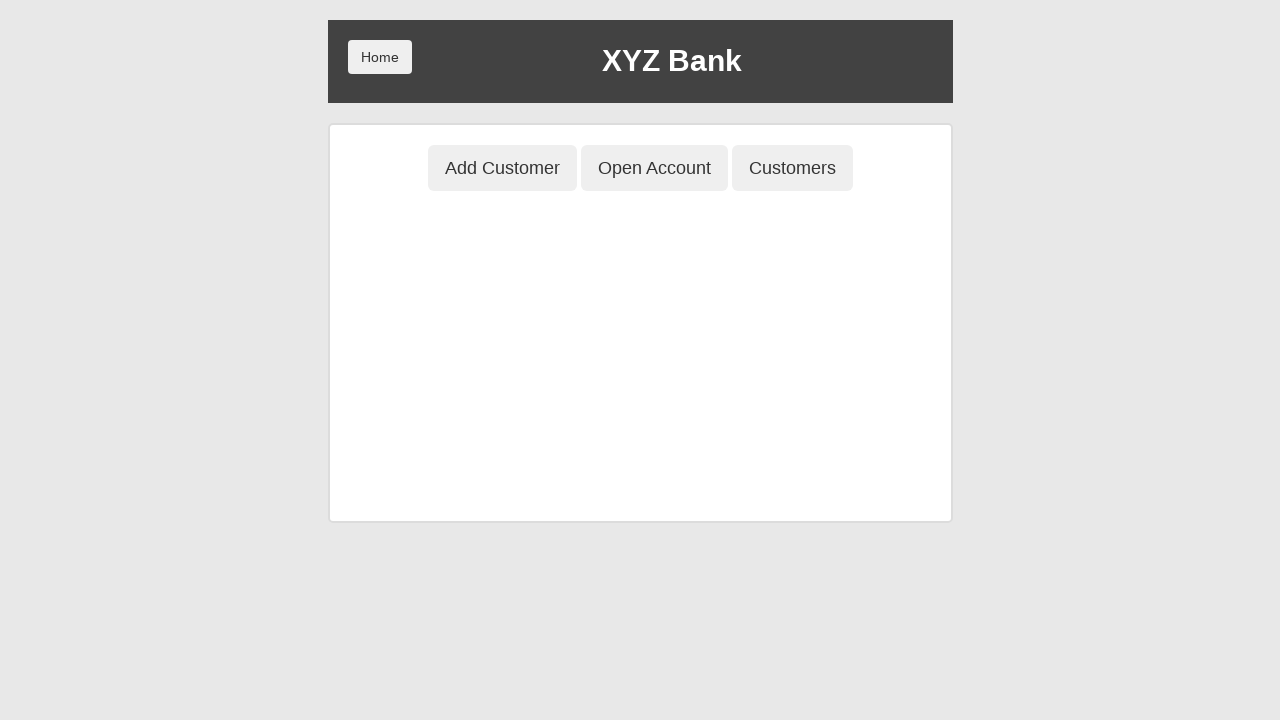

Show Customers button selector found
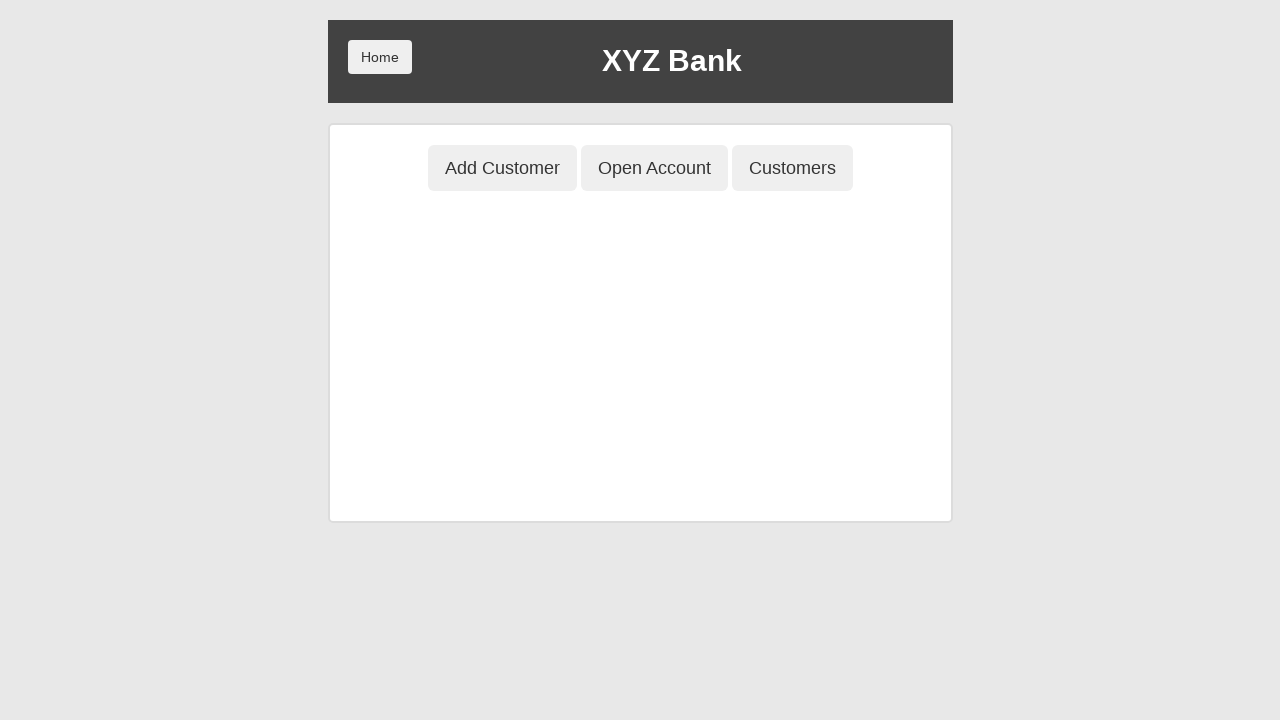

Clicked Show Customers button at (792, 168) on xpath=//button[@ng-click='showCust()']
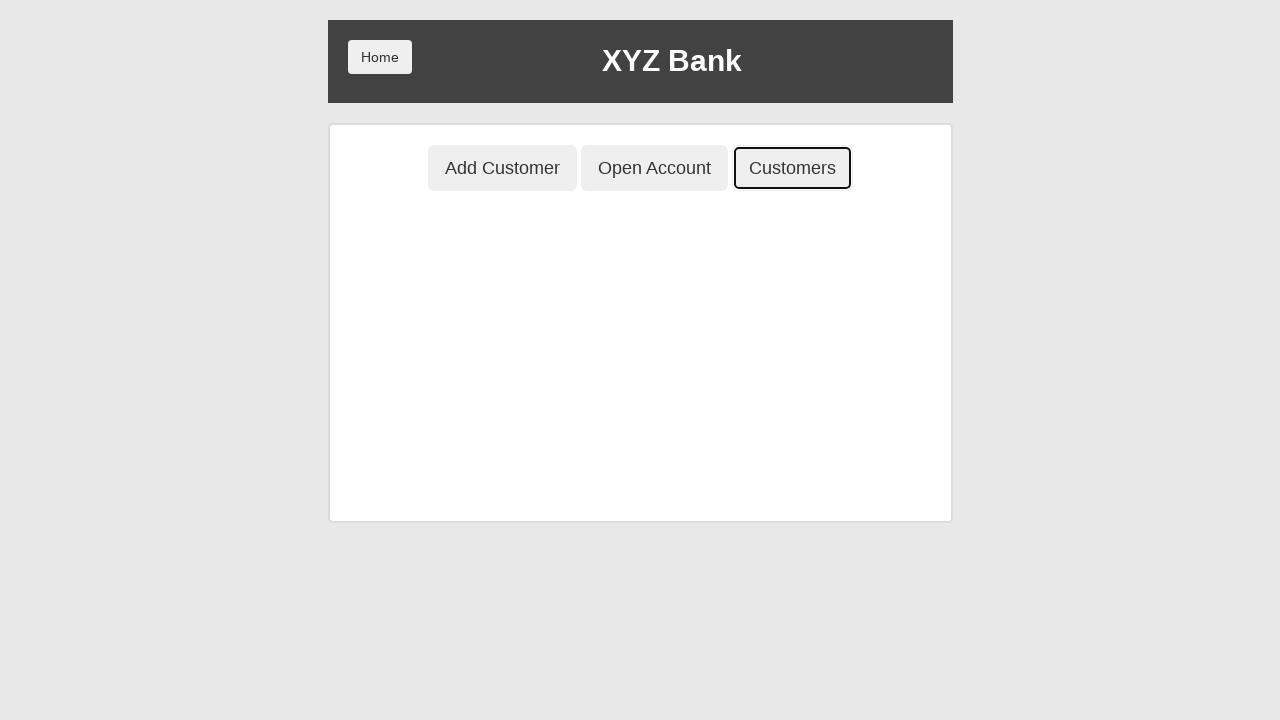

Delete customer button selector found
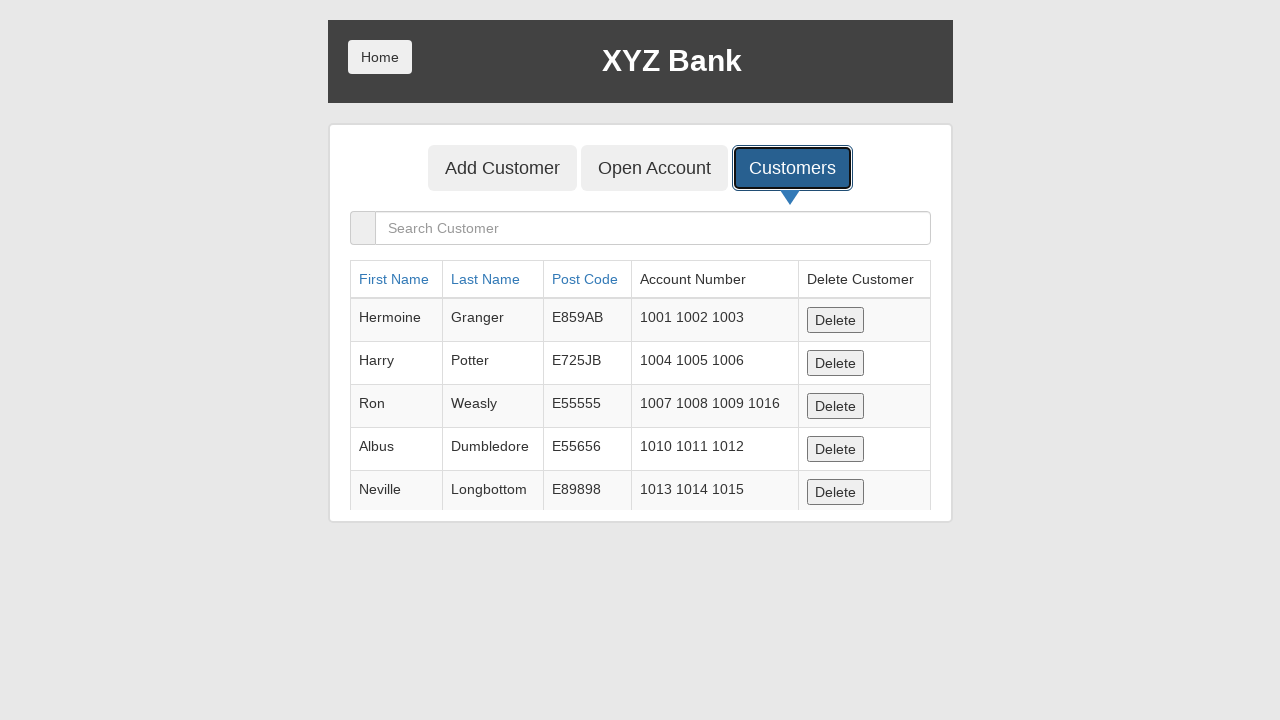

Entered 'Ron' in customer search field on //input[starts-with(@class,'form-control')]
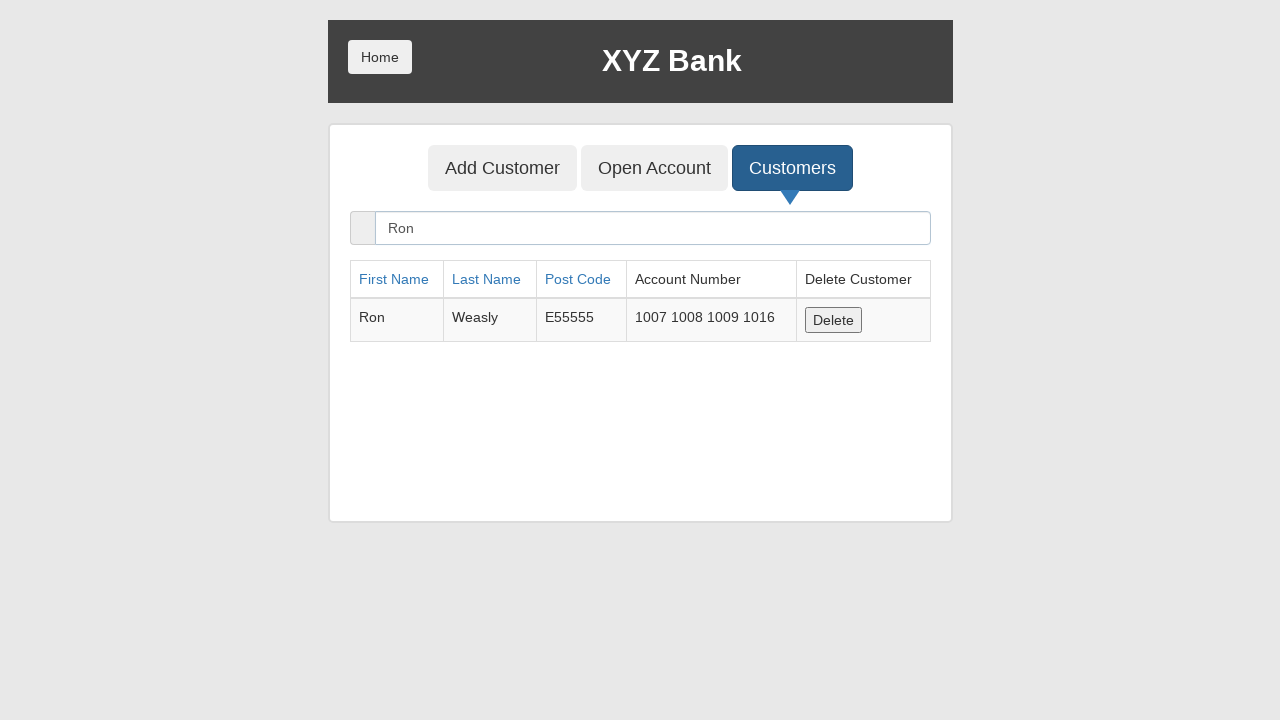

Clicked Delete button to remove customer 'Ron Weasly' at (833, 320) on xpath=//button[@ng-click='deleteCust(cust)']
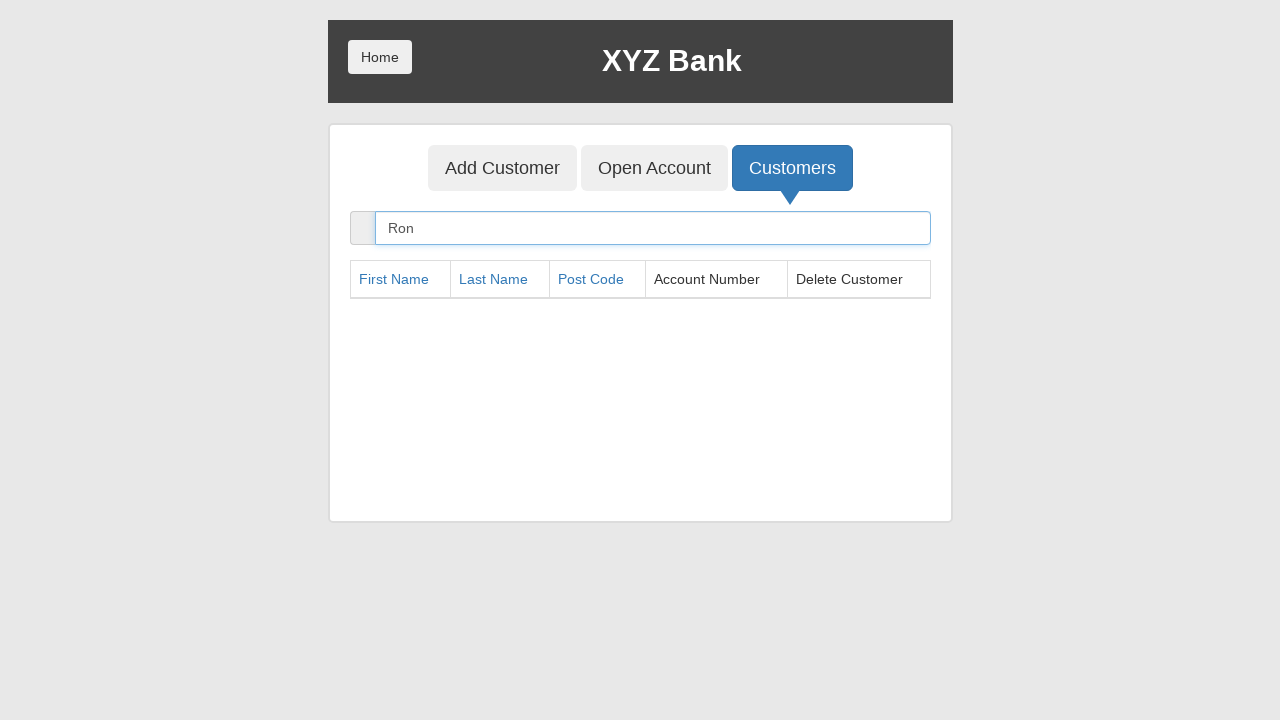

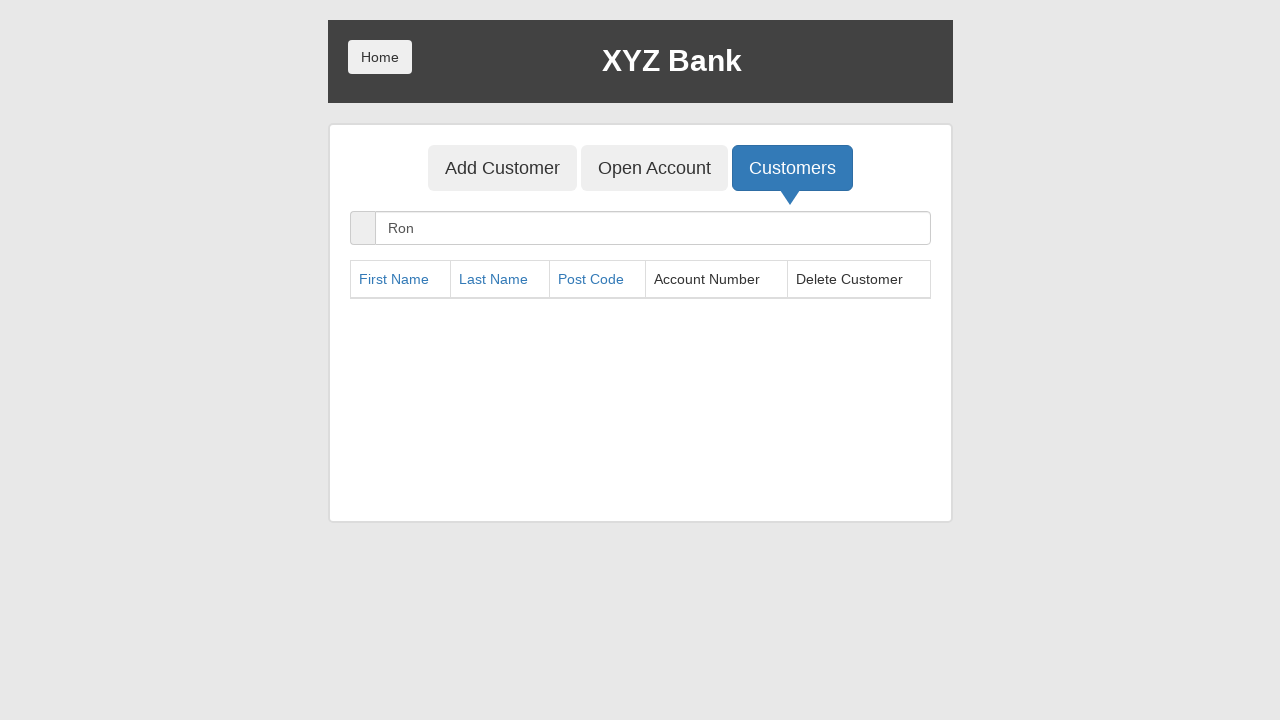